Fills in Uma Musume character stats (Speed, Stamina, Power, Guts, Wit) and adds skills through the skill picker interface on the uma-tools web application.

Starting URL: https://alpha123.github.io/uma-tools/umalator-global/

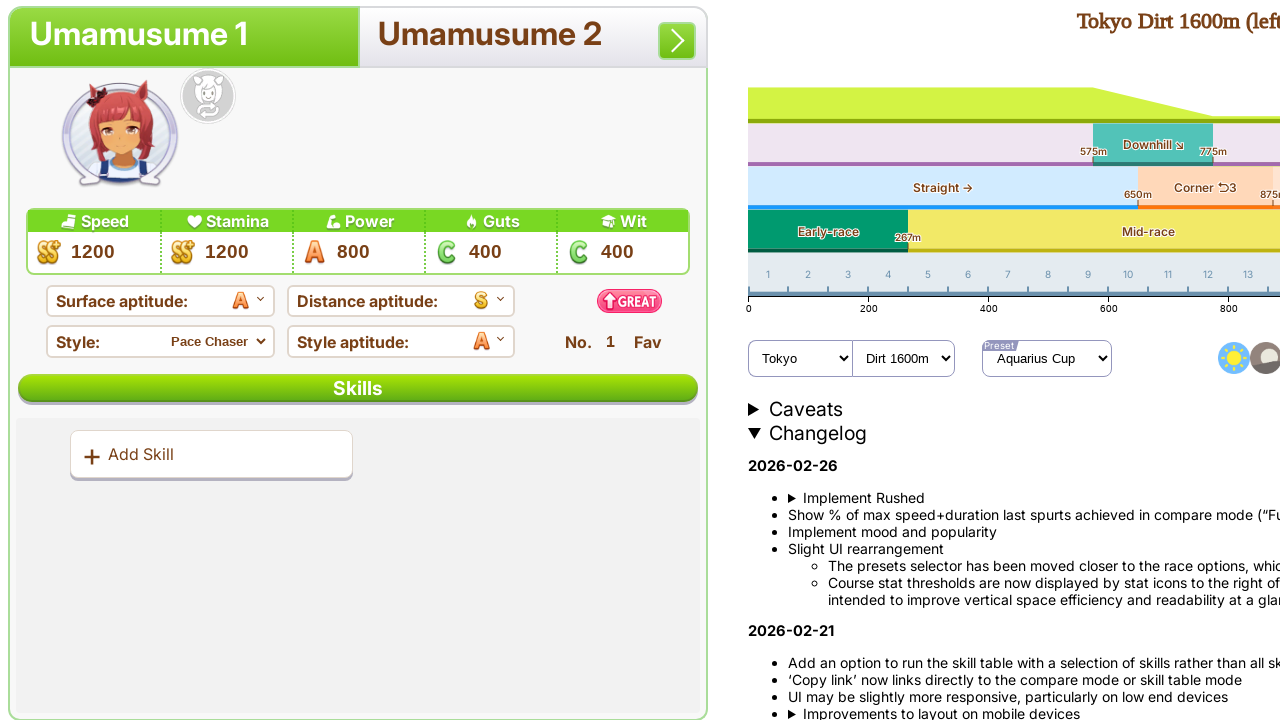

Waited for stat input fields to load
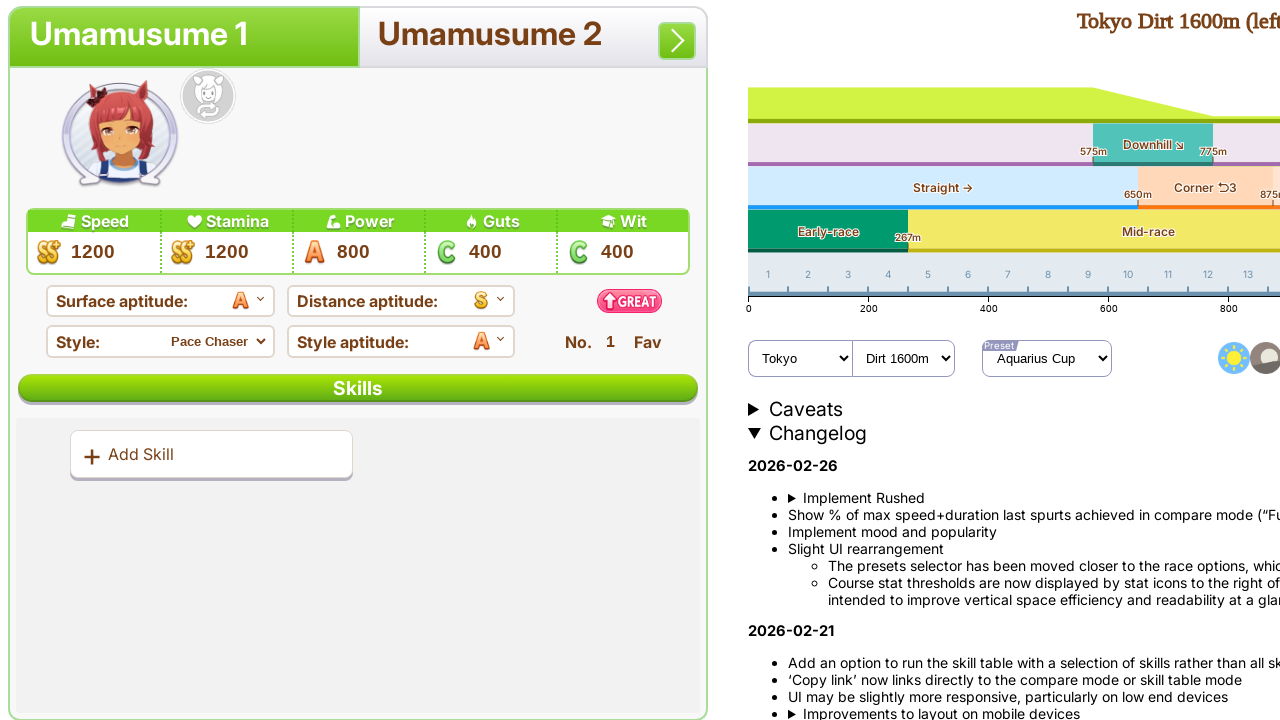

Clicked Speed stat input field at (112, 252) on #umaPane .selected .horseParam input >> nth=0
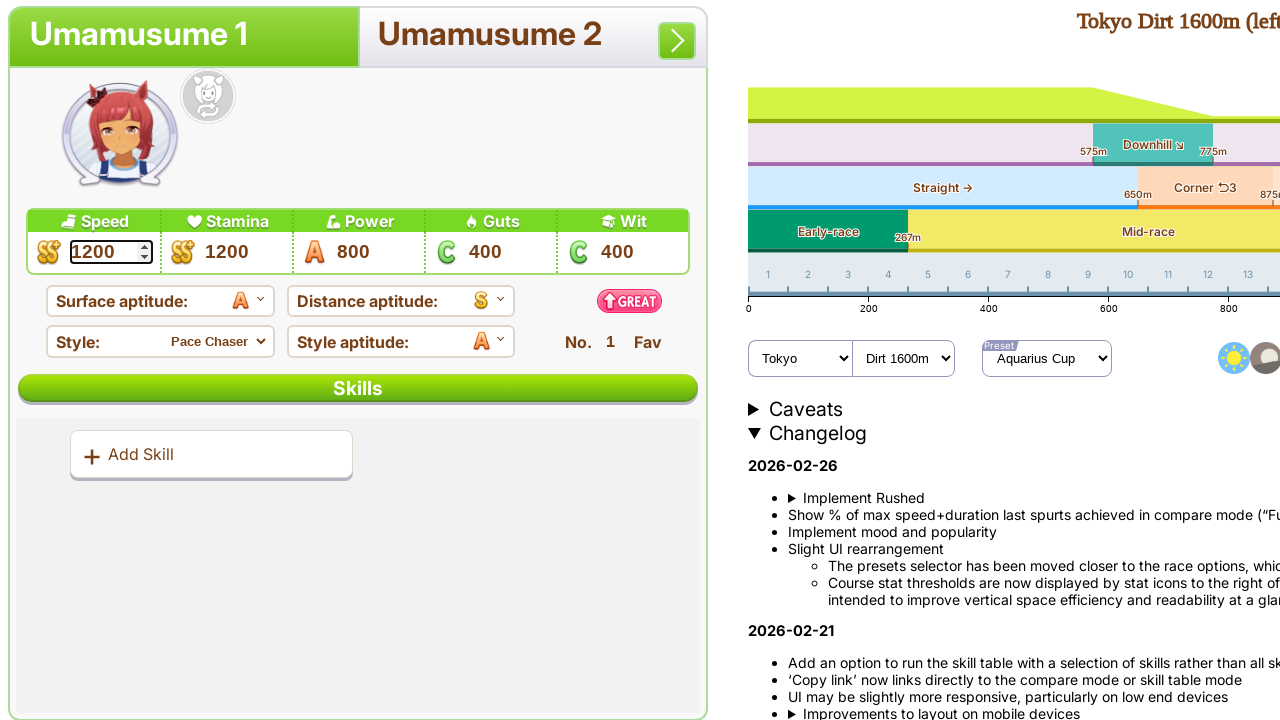

Selected all text in Speed field on #umaPane .selected .horseParam input >> nth=0
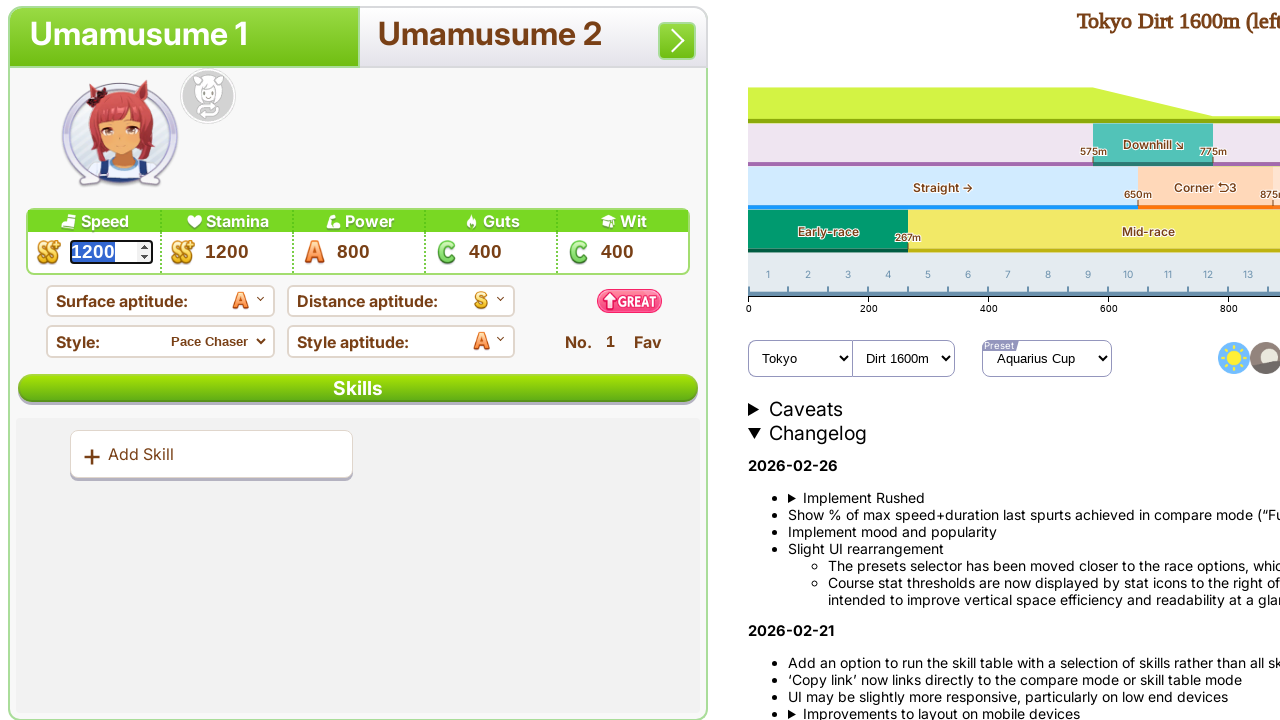

Deleted existing Speed value on #umaPane .selected .horseParam input >> nth=0
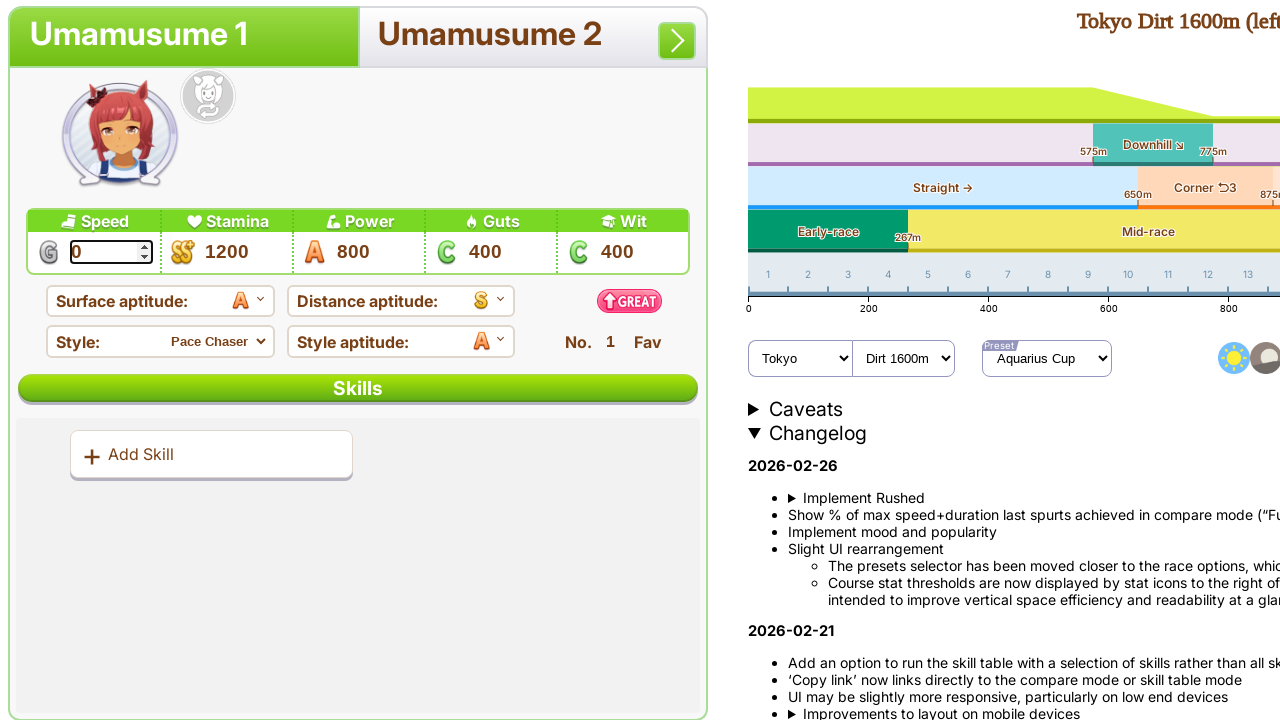

Filled Speed stat with value 1200 on #umaPane .selected .horseParam input >> nth=0
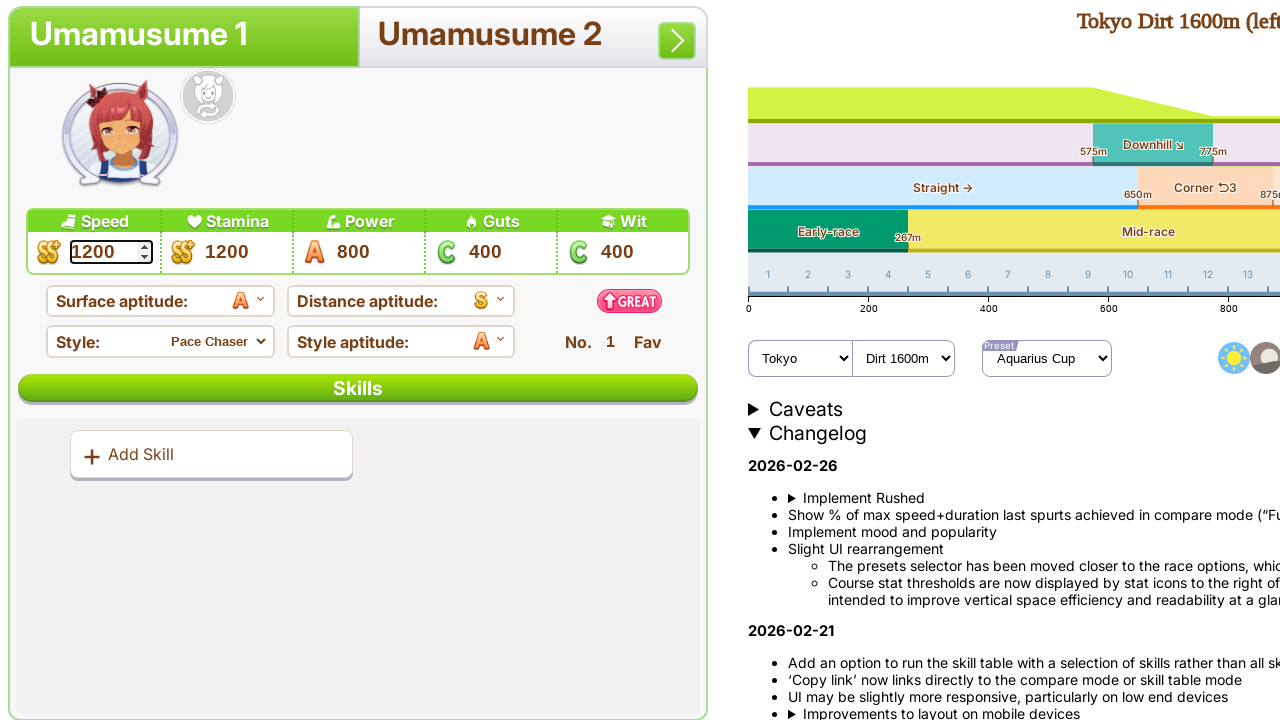

Waited for Speed input to process
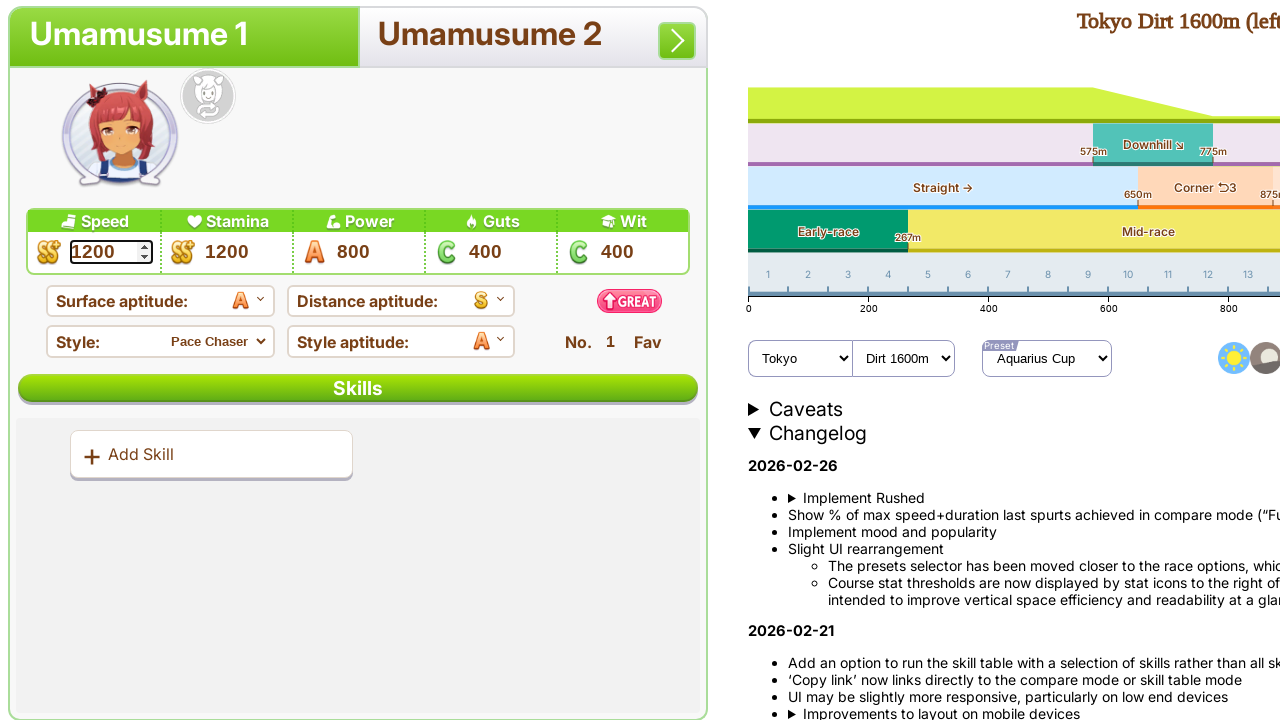

Clicked Stamina stat input field at (244, 252) on #umaPane .selected .horseParam input >> nth=1
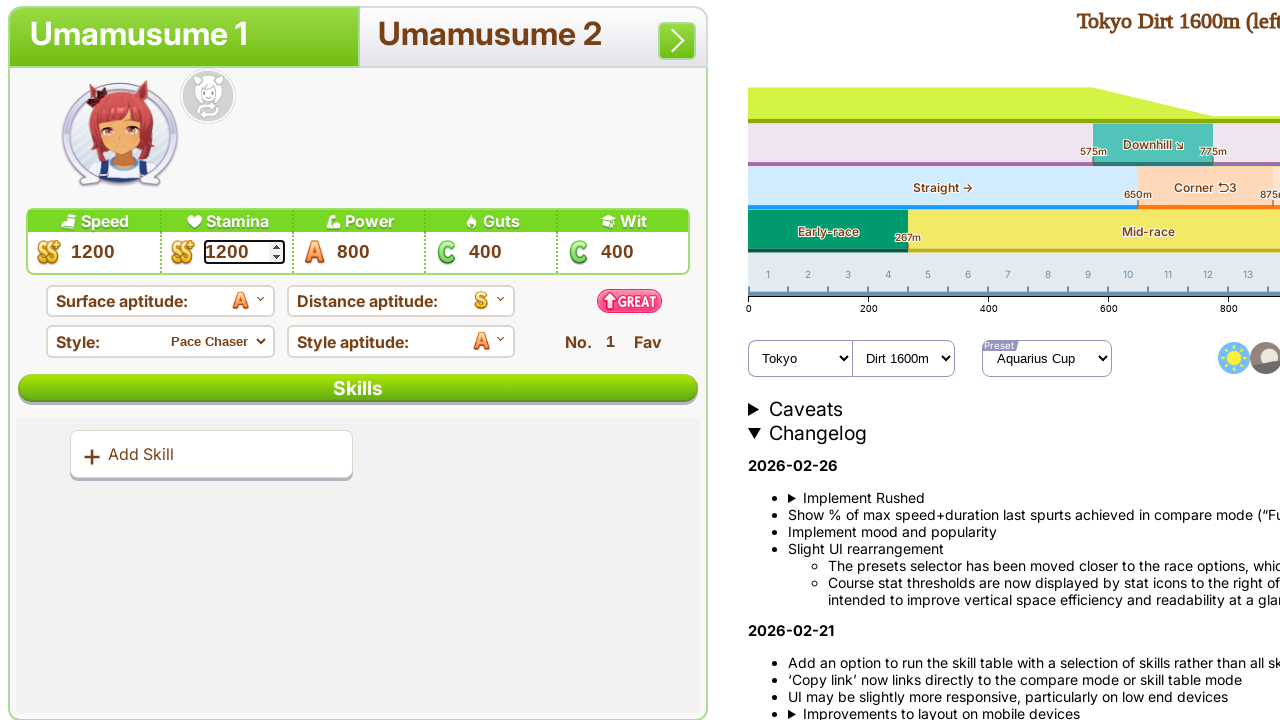

Selected all text in Stamina field on #umaPane .selected .horseParam input >> nth=1
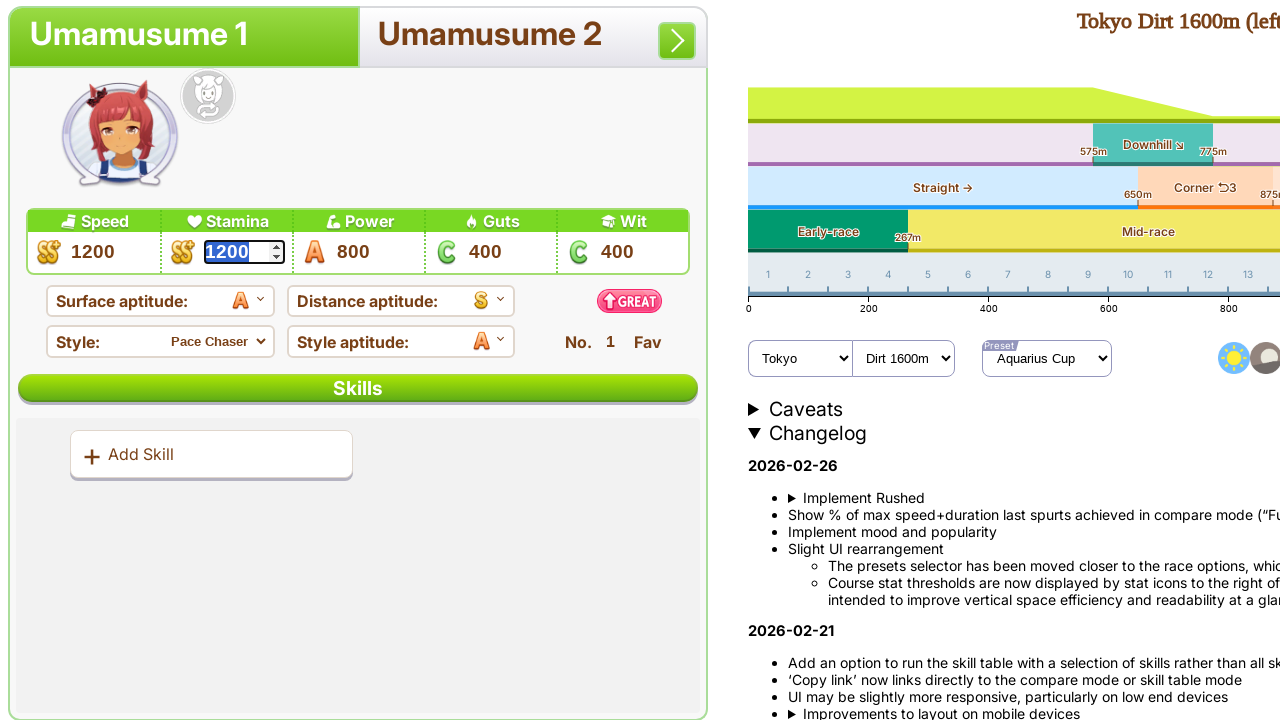

Deleted existing Stamina value on #umaPane .selected .horseParam input >> nth=1
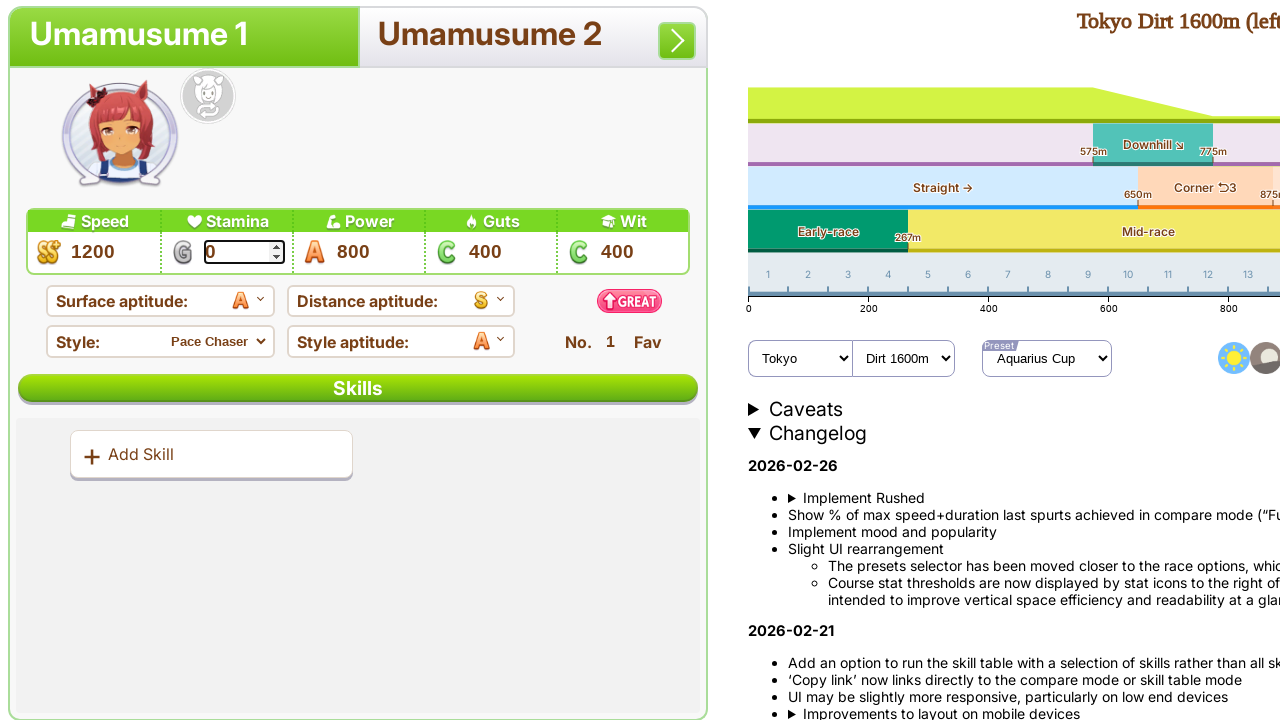

Filled Stamina stat with value 800 on #umaPane .selected .horseParam input >> nth=1
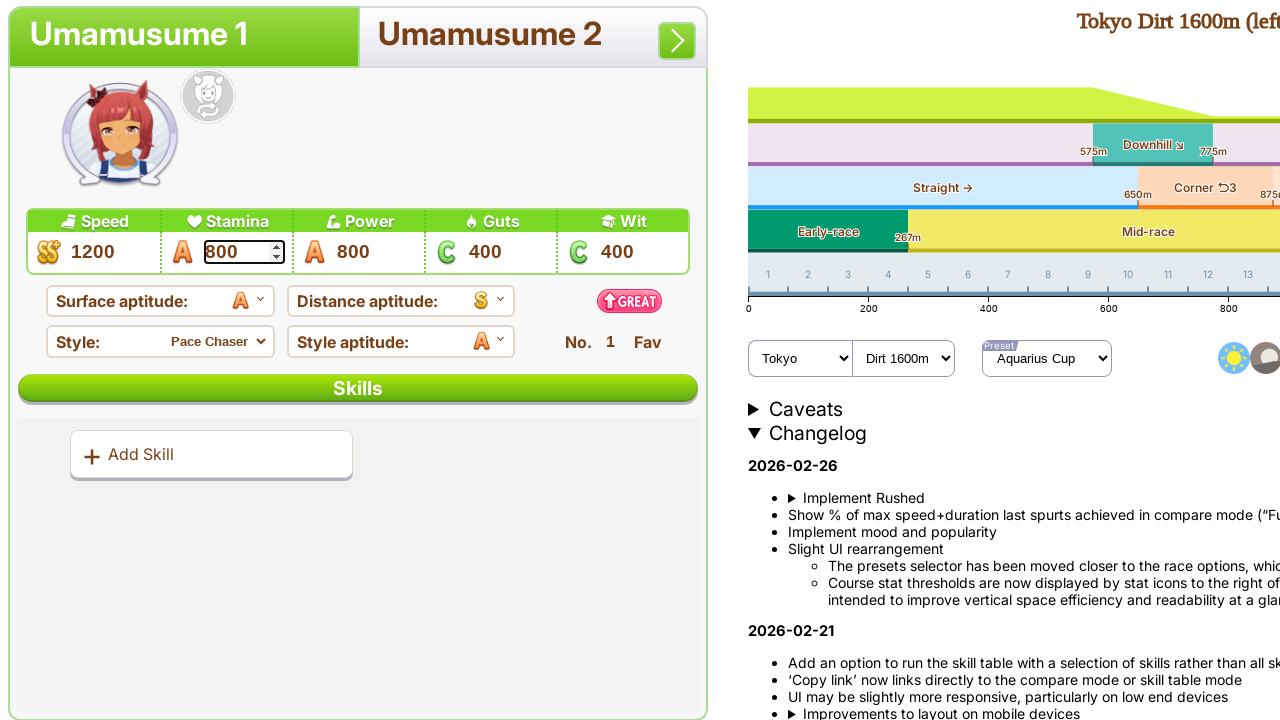

Waited for Stamina input to process
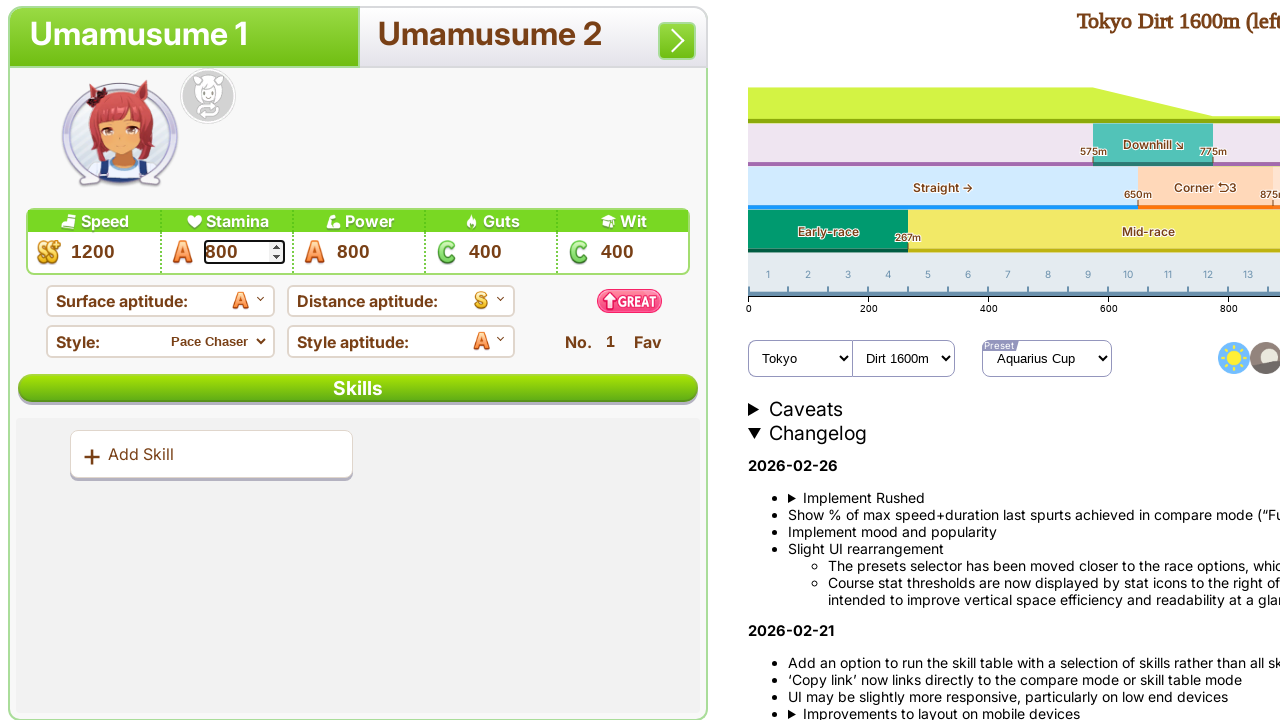

Clicked Power stat input field at (376, 252) on #umaPane .selected .horseParam input >> nth=2
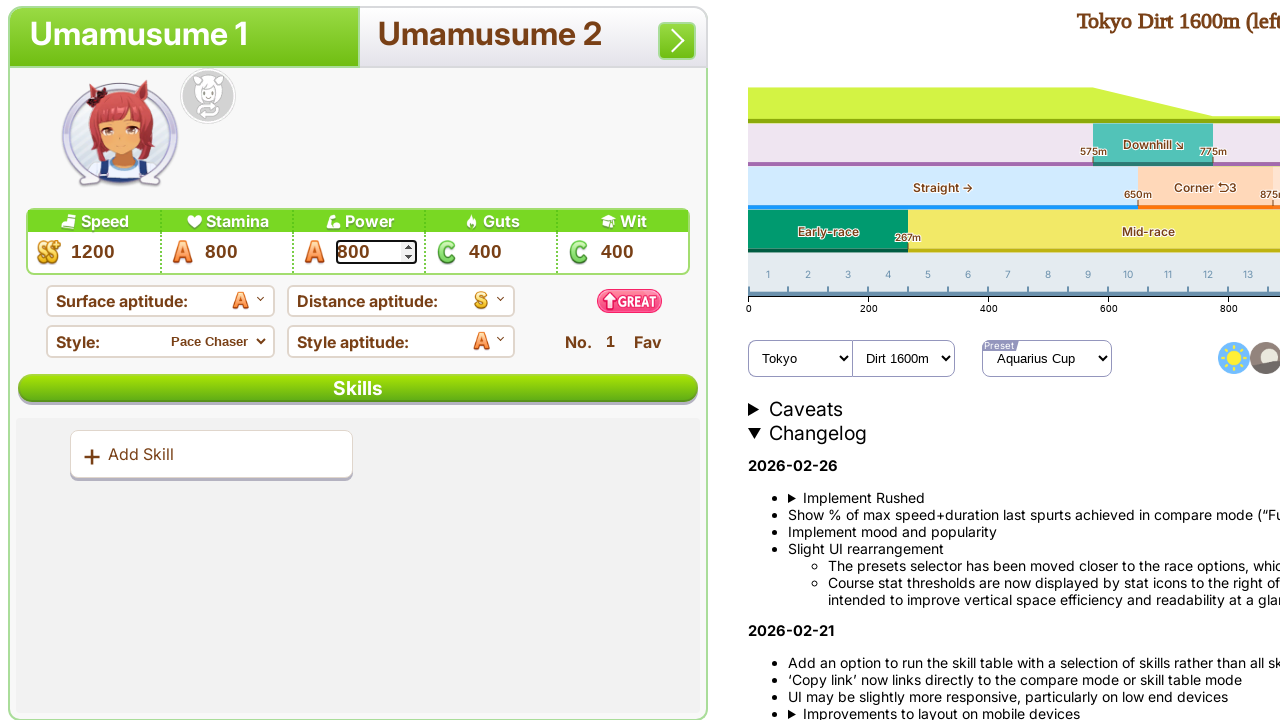

Selected all text in Power field on #umaPane .selected .horseParam input >> nth=2
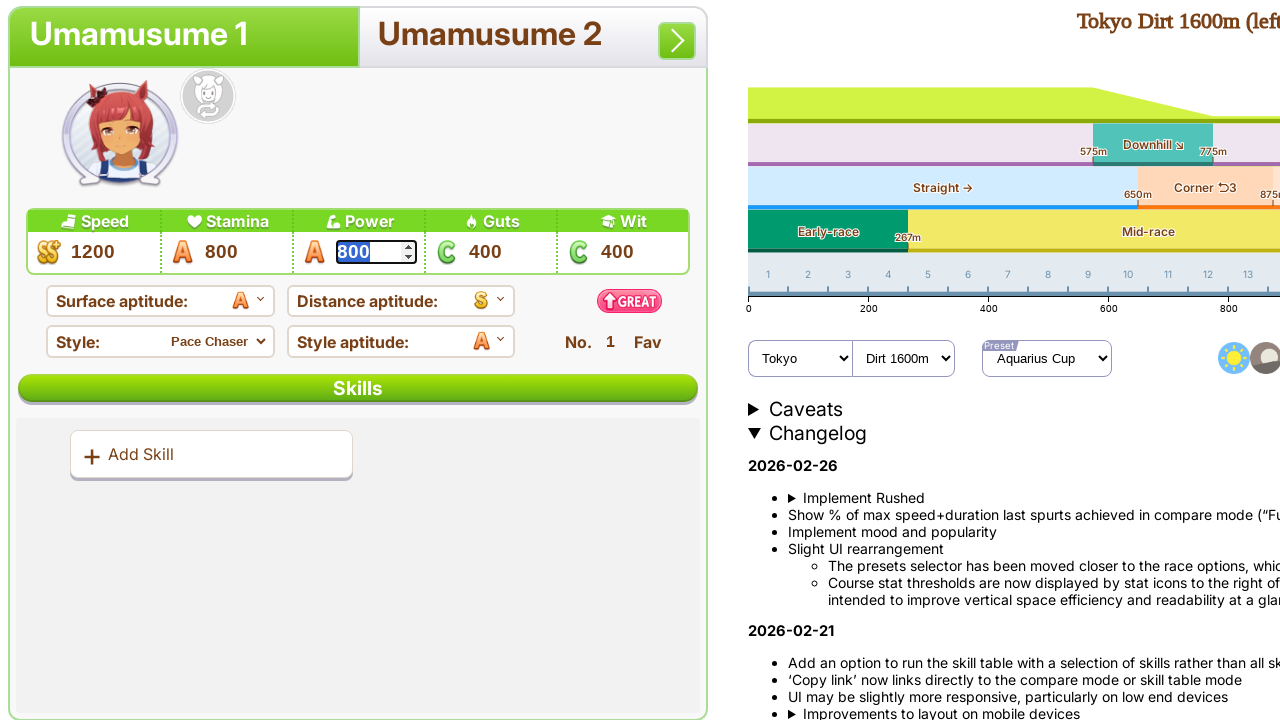

Deleted existing Power value on #umaPane .selected .horseParam input >> nth=2
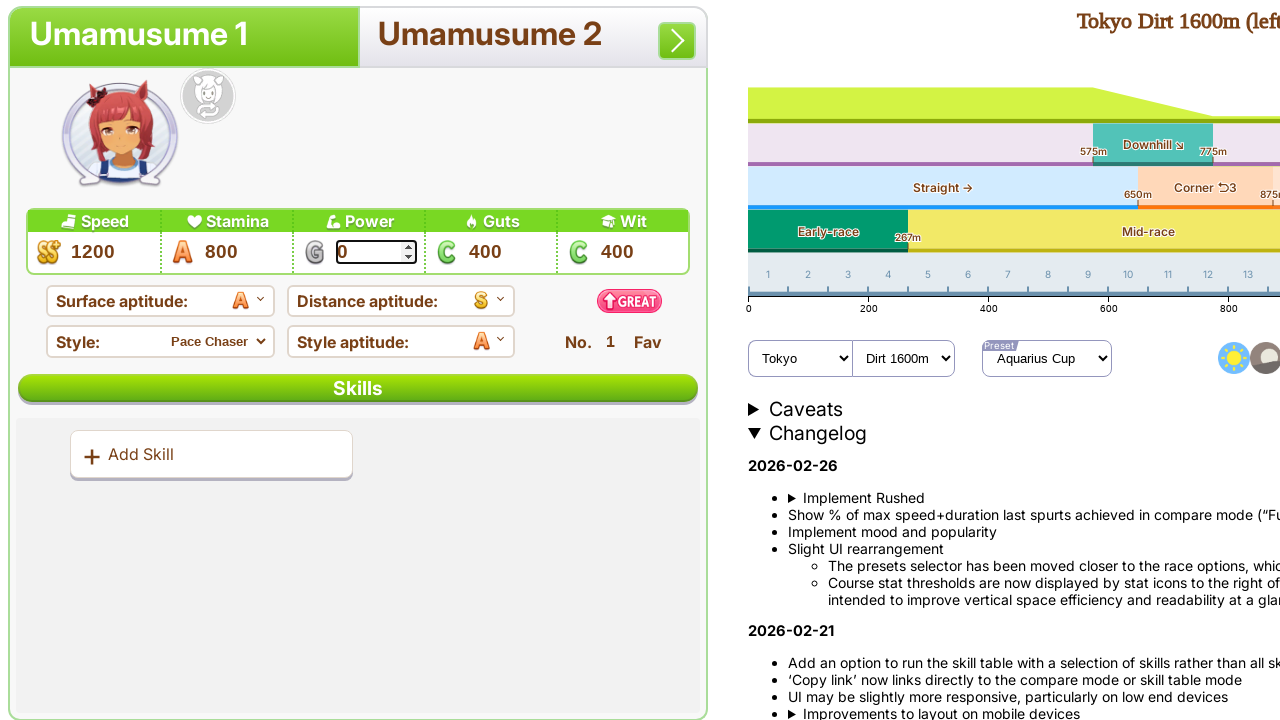

Filled Power stat with value 900 on #umaPane .selected .horseParam input >> nth=2
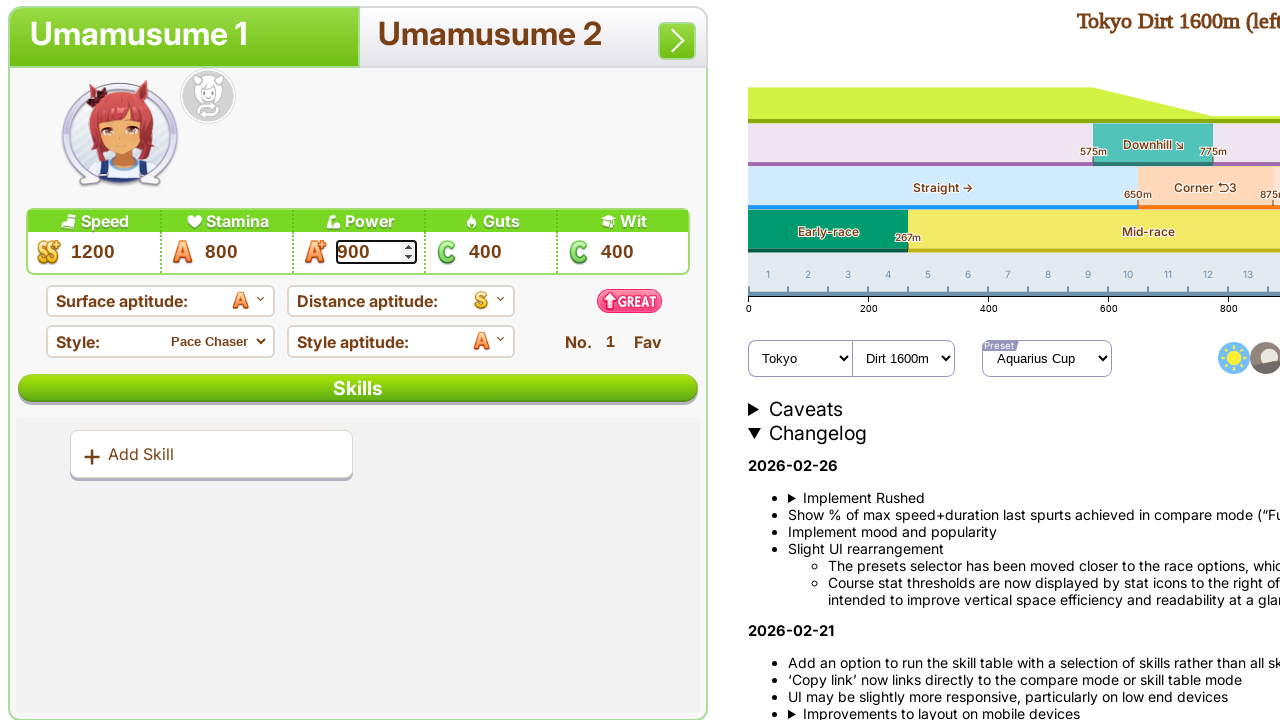

Waited for Power input to process
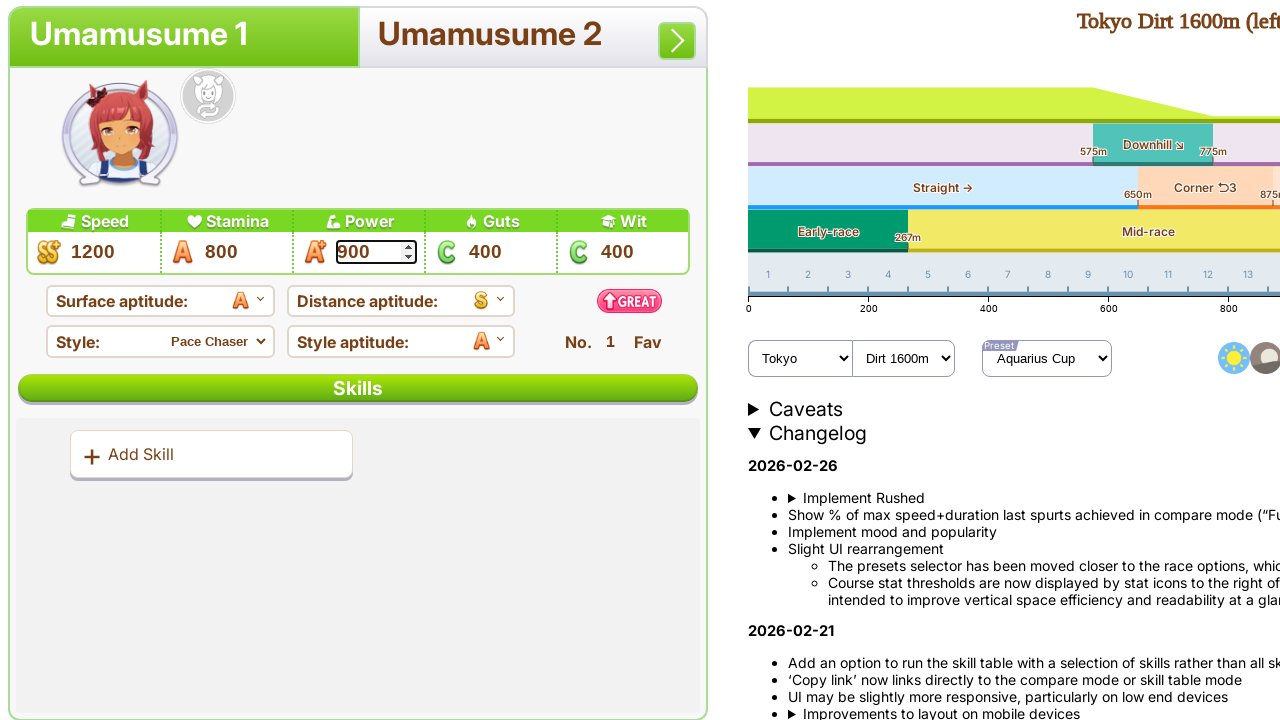

Clicked Guts stat input field at (508, 252) on #umaPane .selected .horseParam input >> nth=3
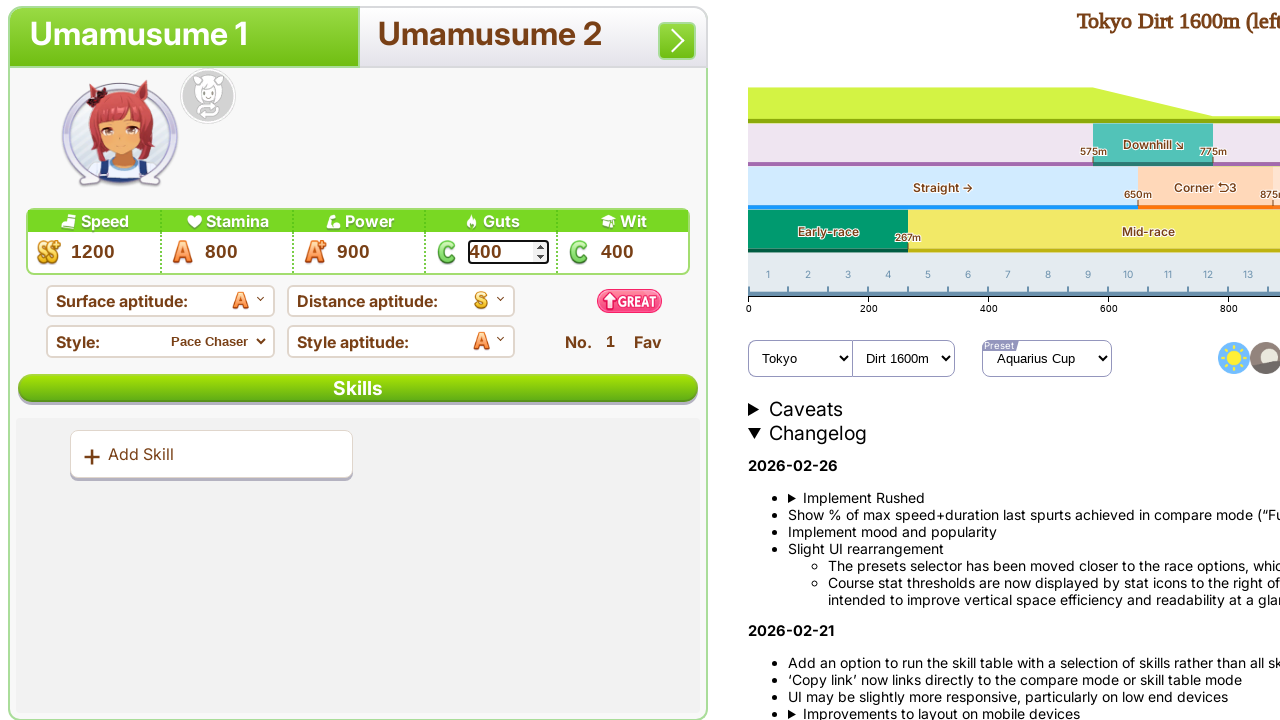

Selected all text in Guts field on #umaPane .selected .horseParam input >> nth=3
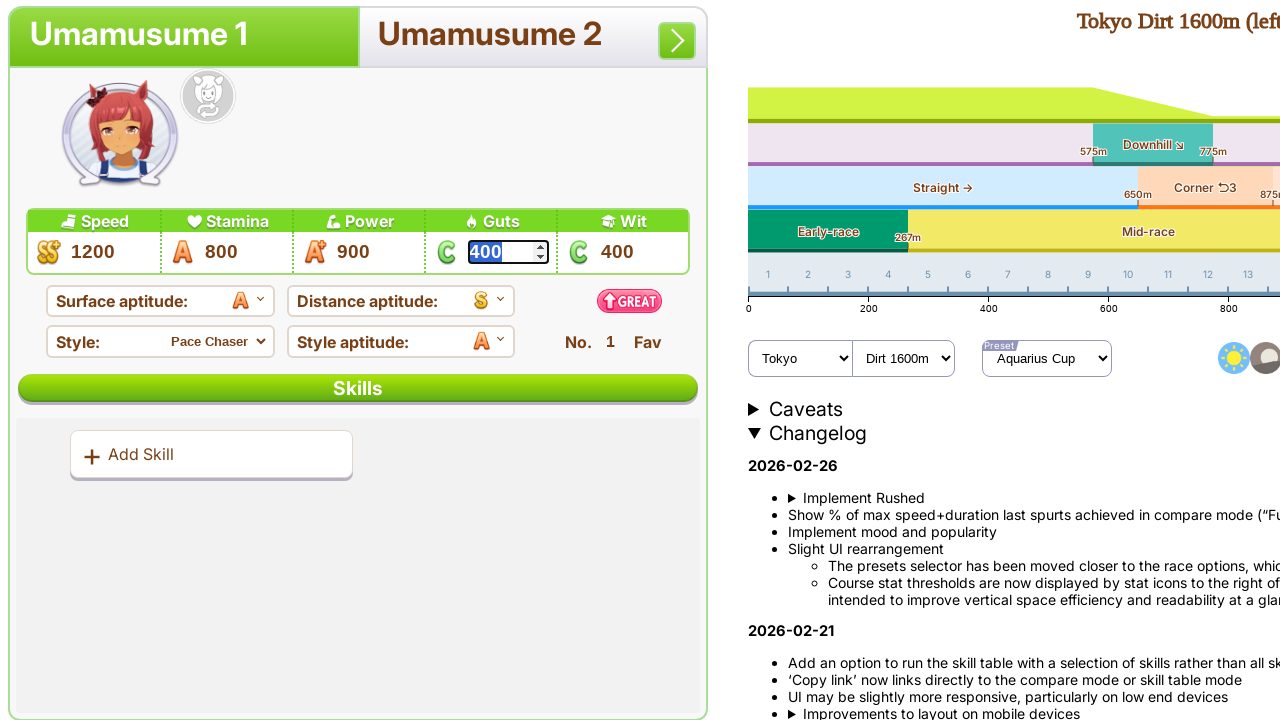

Deleted existing Guts value on #umaPane .selected .horseParam input >> nth=3
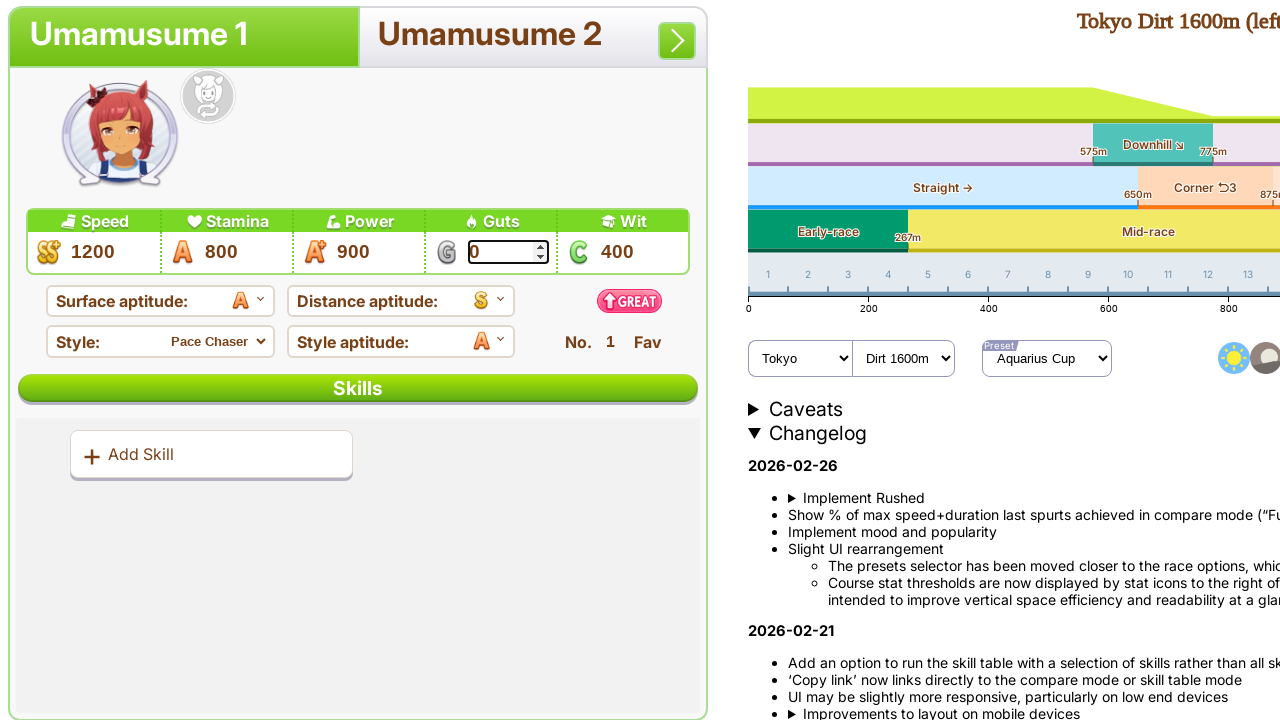

Filled Guts stat with value 750 on #umaPane .selected .horseParam input >> nth=3
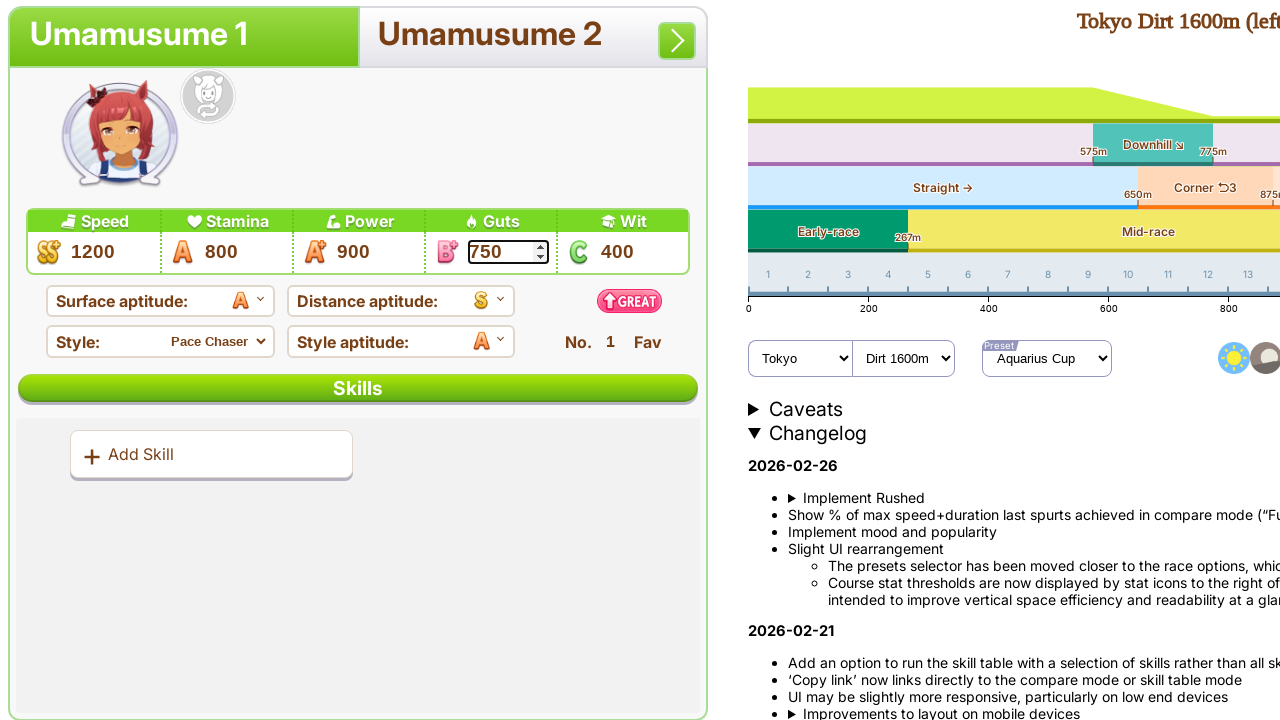

Waited for Guts input to process
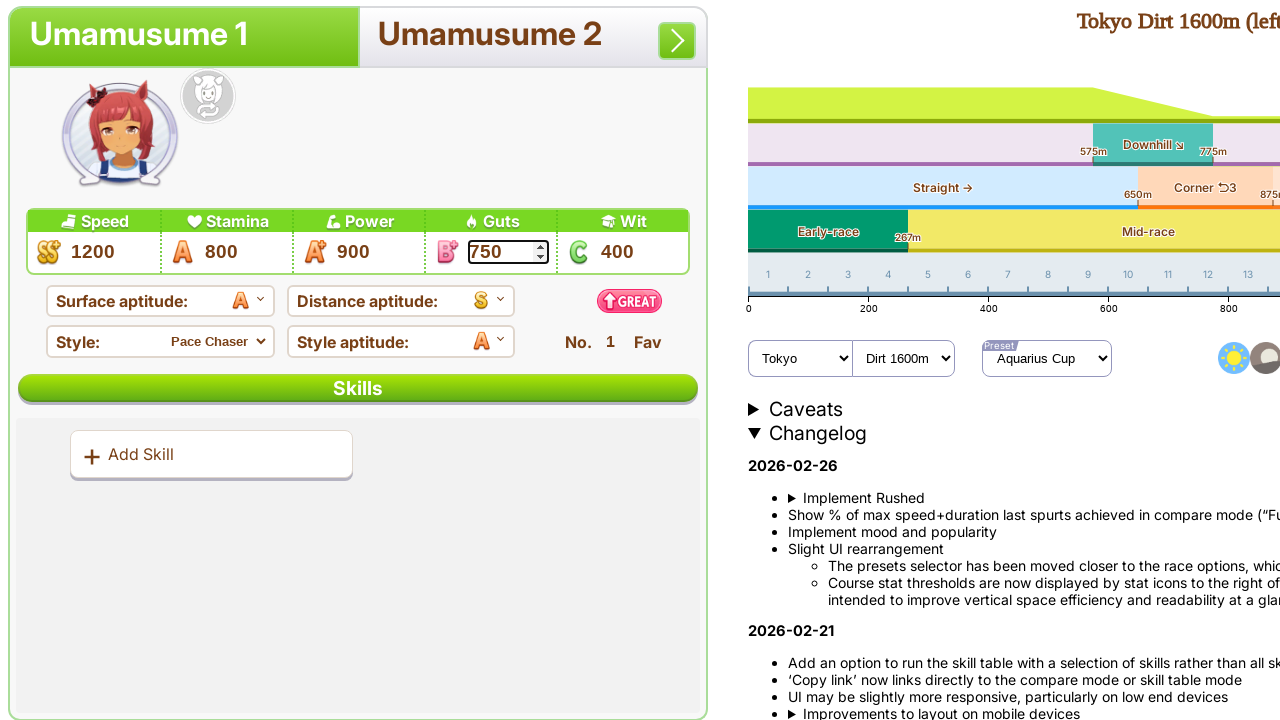

Clicked Wit stat input field at (640, 252) on #umaPane .selected .horseParam input >> nth=4
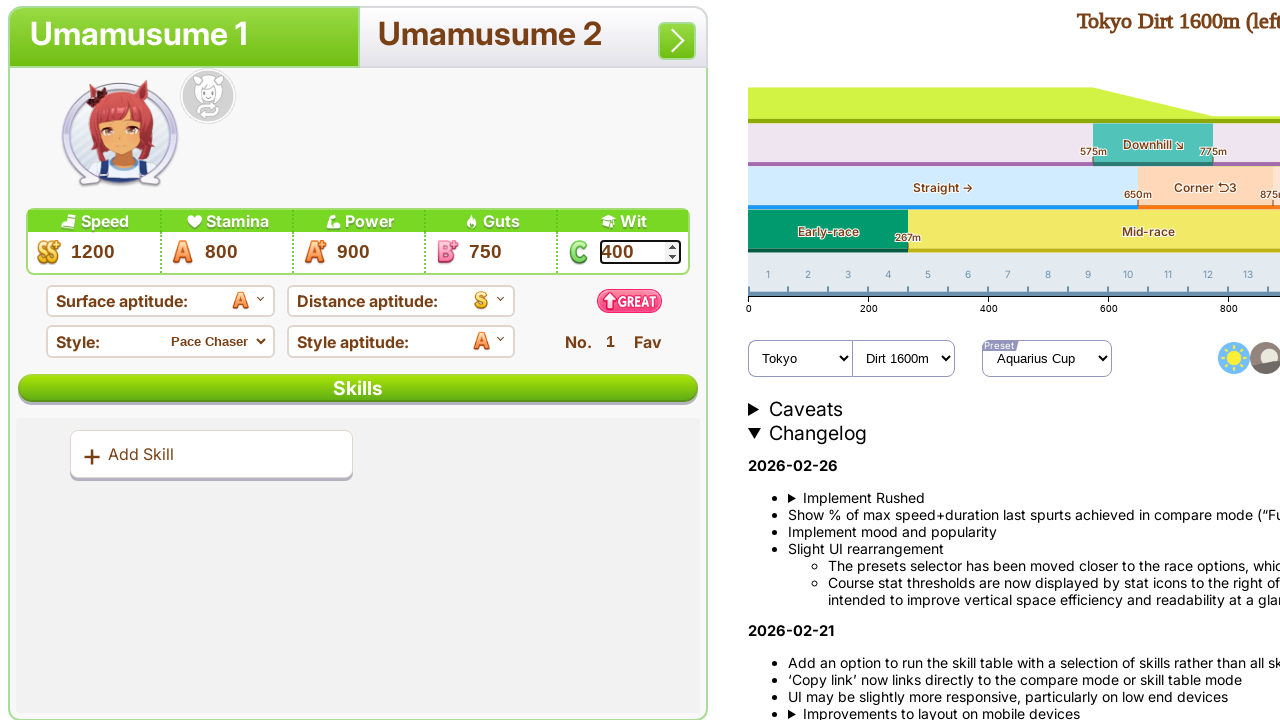

Selected all text in Wit field on #umaPane .selected .horseParam input >> nth=4
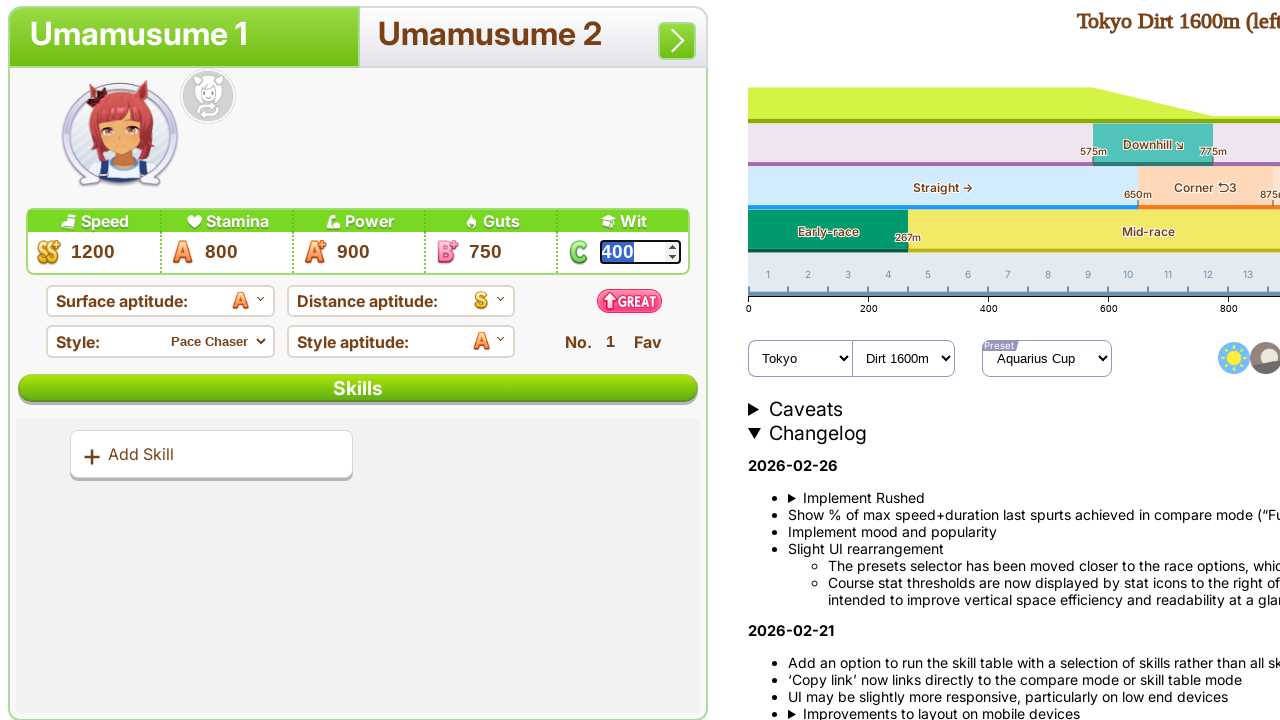

Deleted existing Wit value on #umaPane .selected .horseParam input >> nth=4
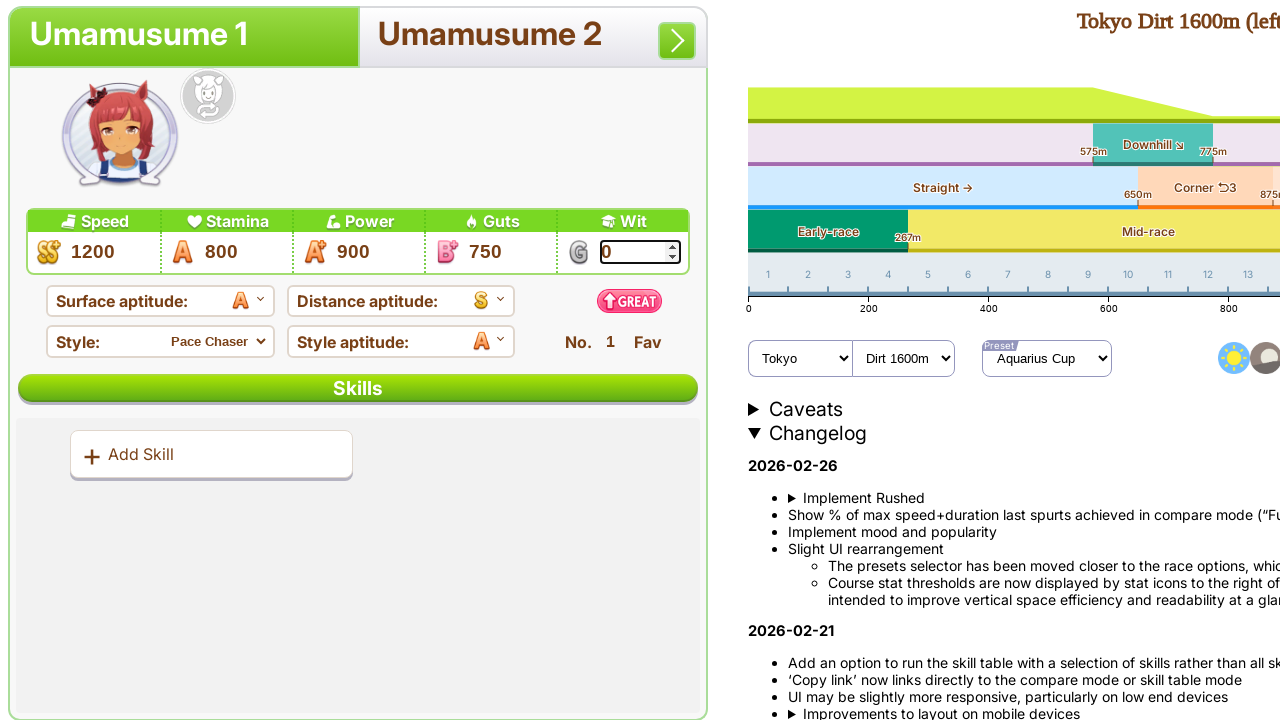

Filled Wit stat with value 850 on #umaPane .selected .horseParam input >> nth=4
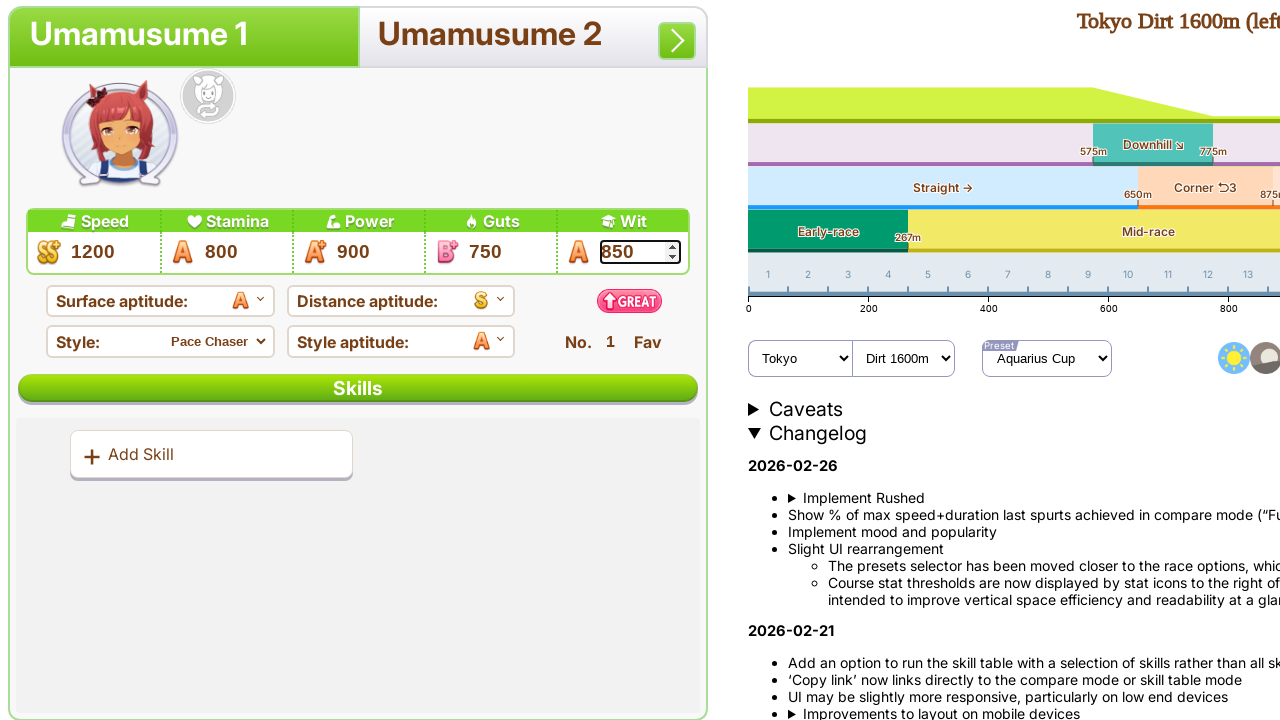

Waited for Wit input to process
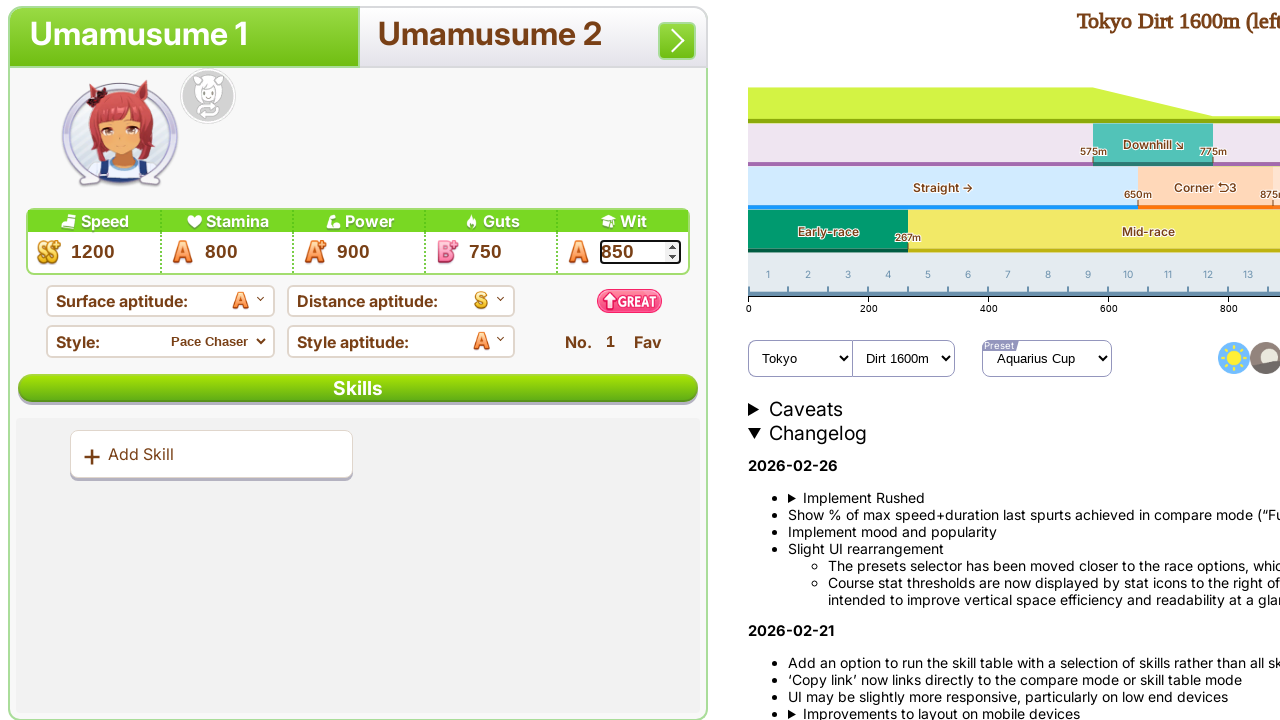

Clicked add skill button to add 'Slip Stream' at (212, 454) on .selected .addSkillButton
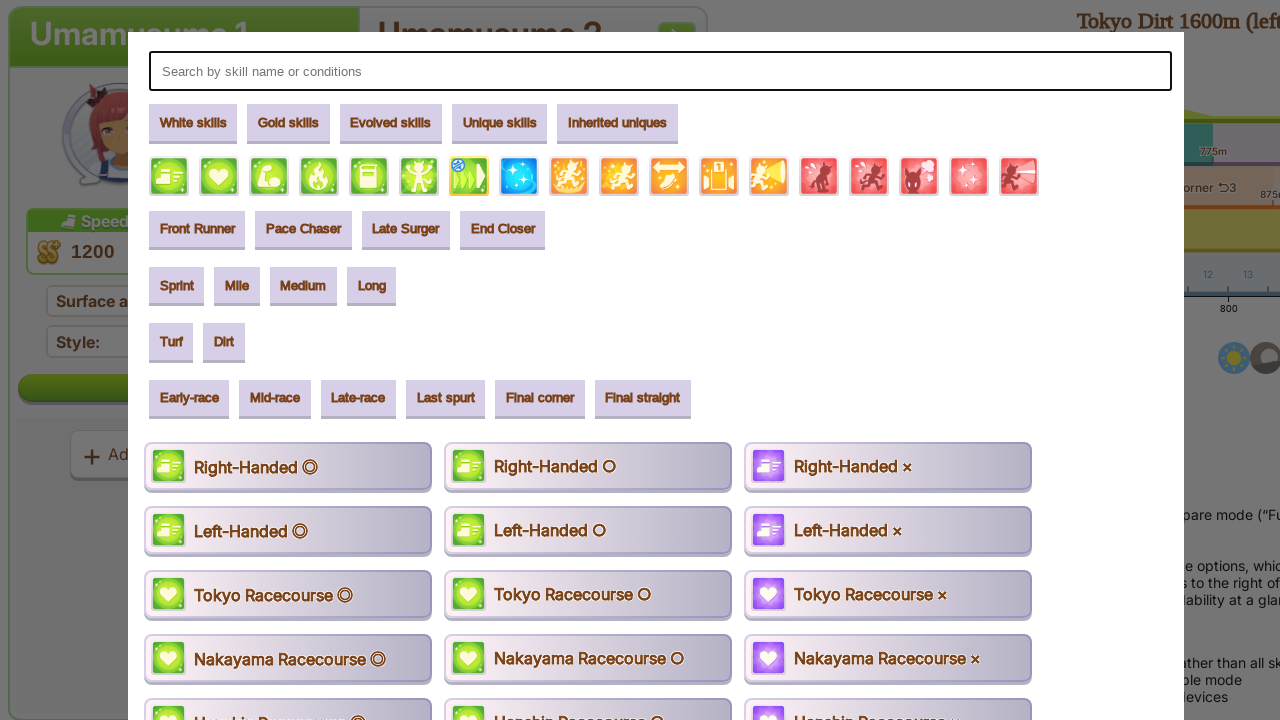

Waited for skill picker overlay to appear
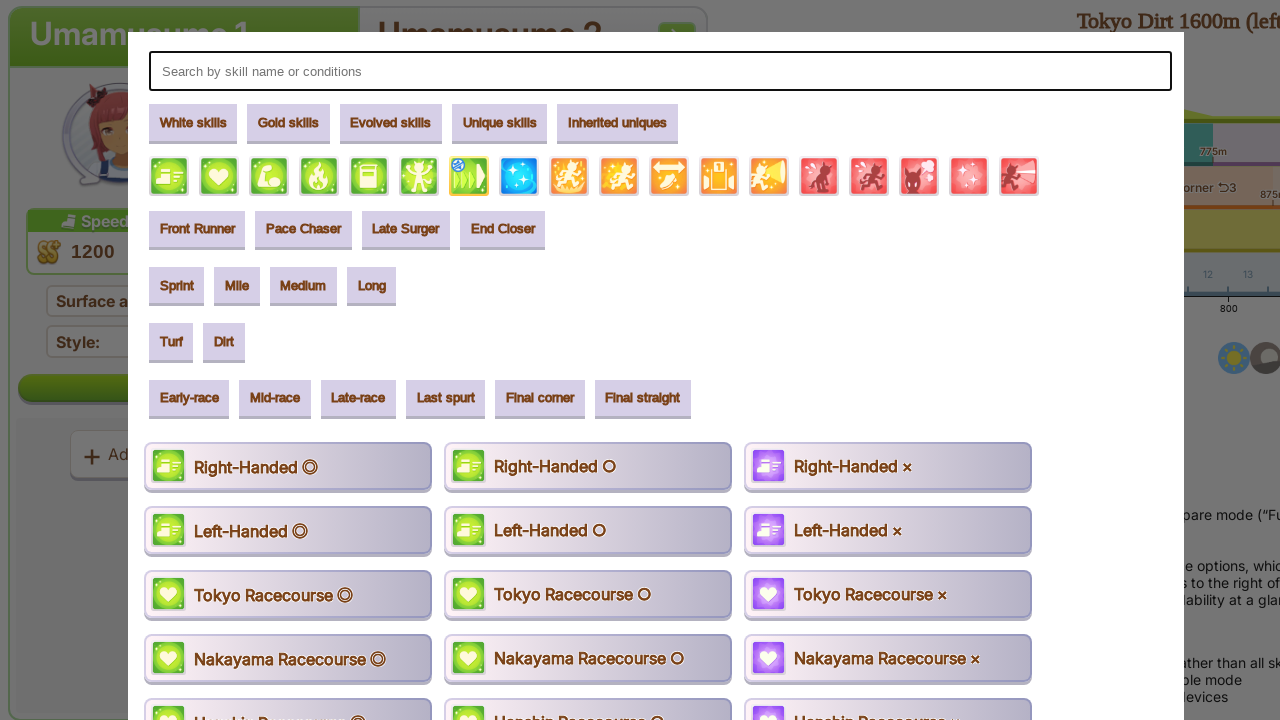

Searched for skill 'Slip Stream' in skill picker on .selected .horseSkillPickerWrapper input.filterSearch
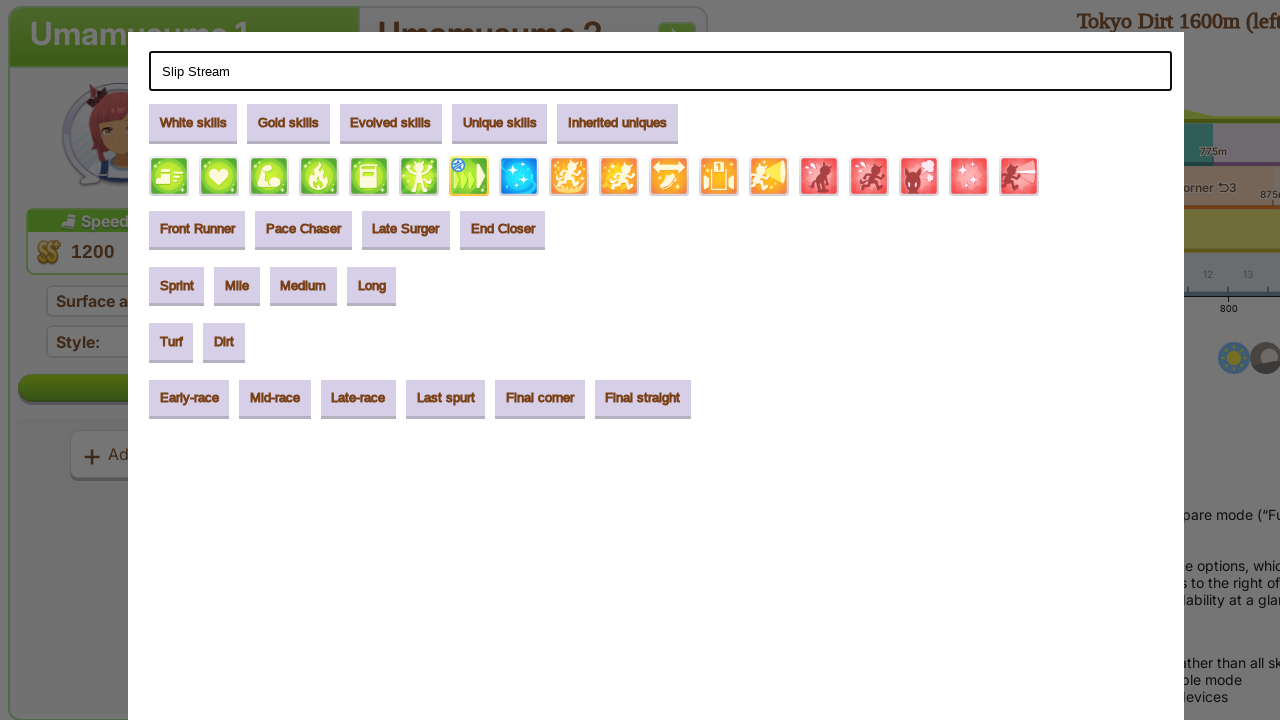

Waited for skill search results to load
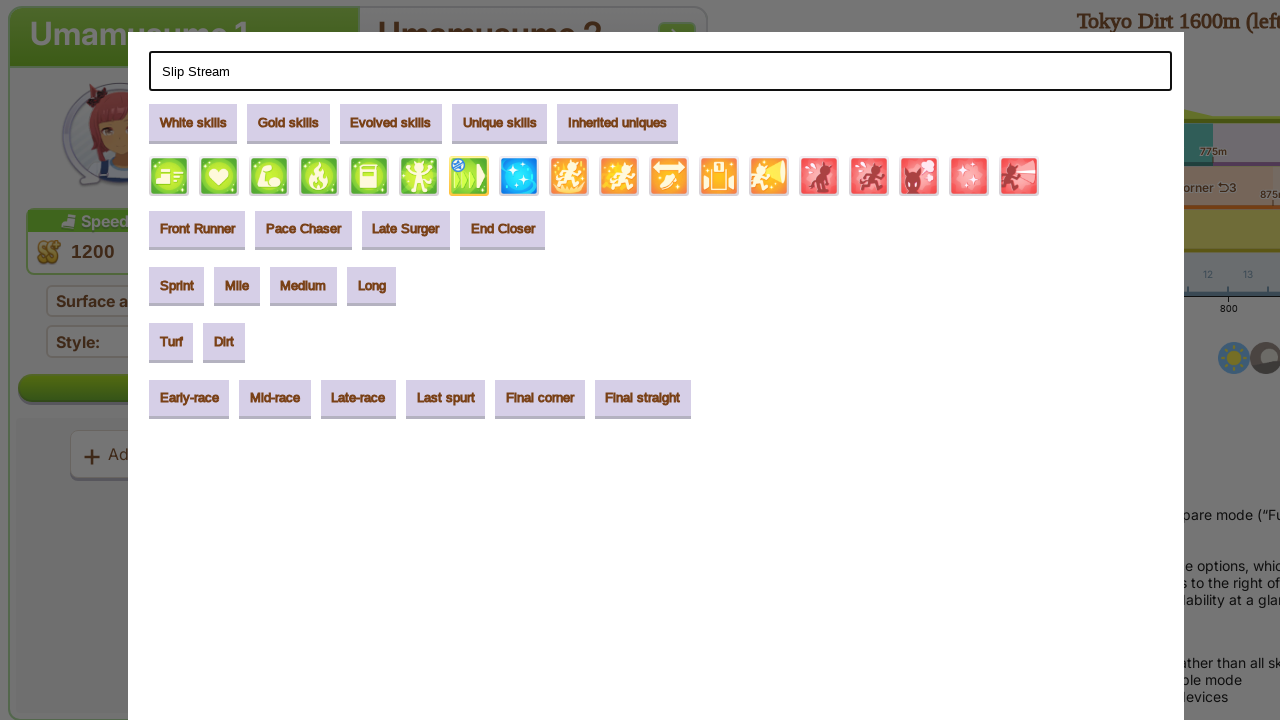

Failed to find or click skill 'Slip Stream' on //div[contains(@class,'selected')]//div[contains(@class,'horseSkillPickerWrapper
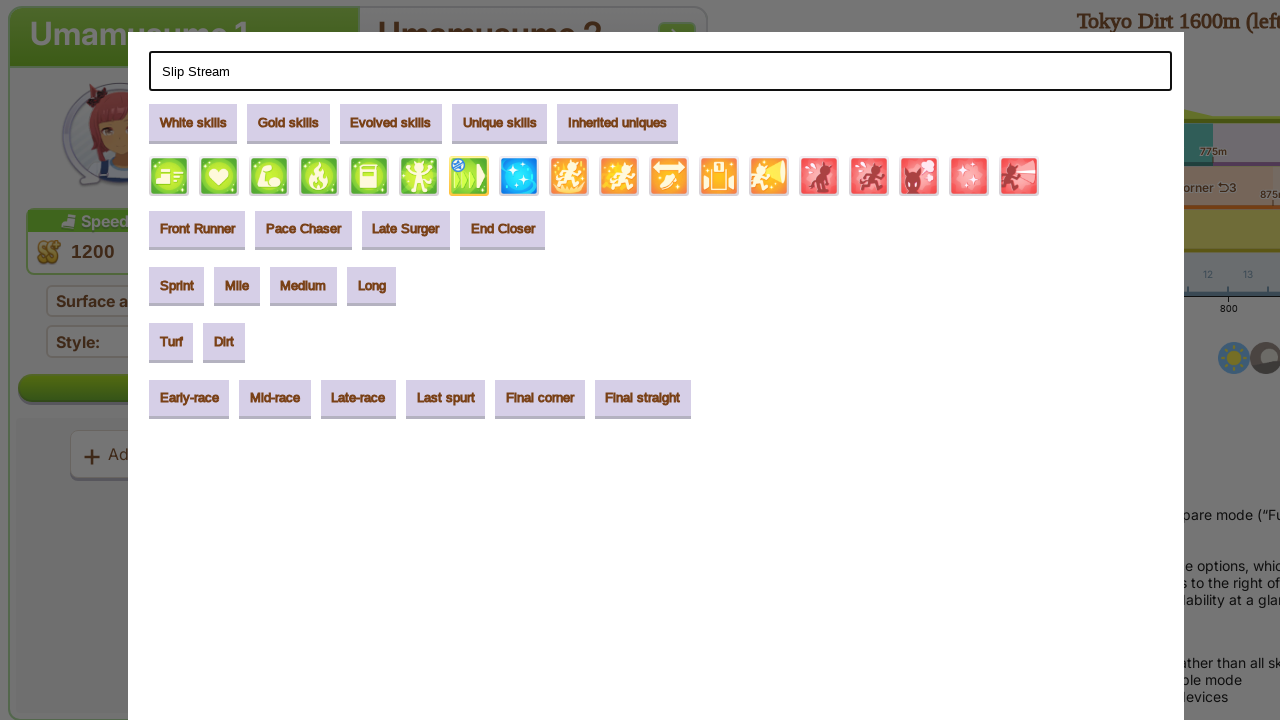

Closed skill picker overlay
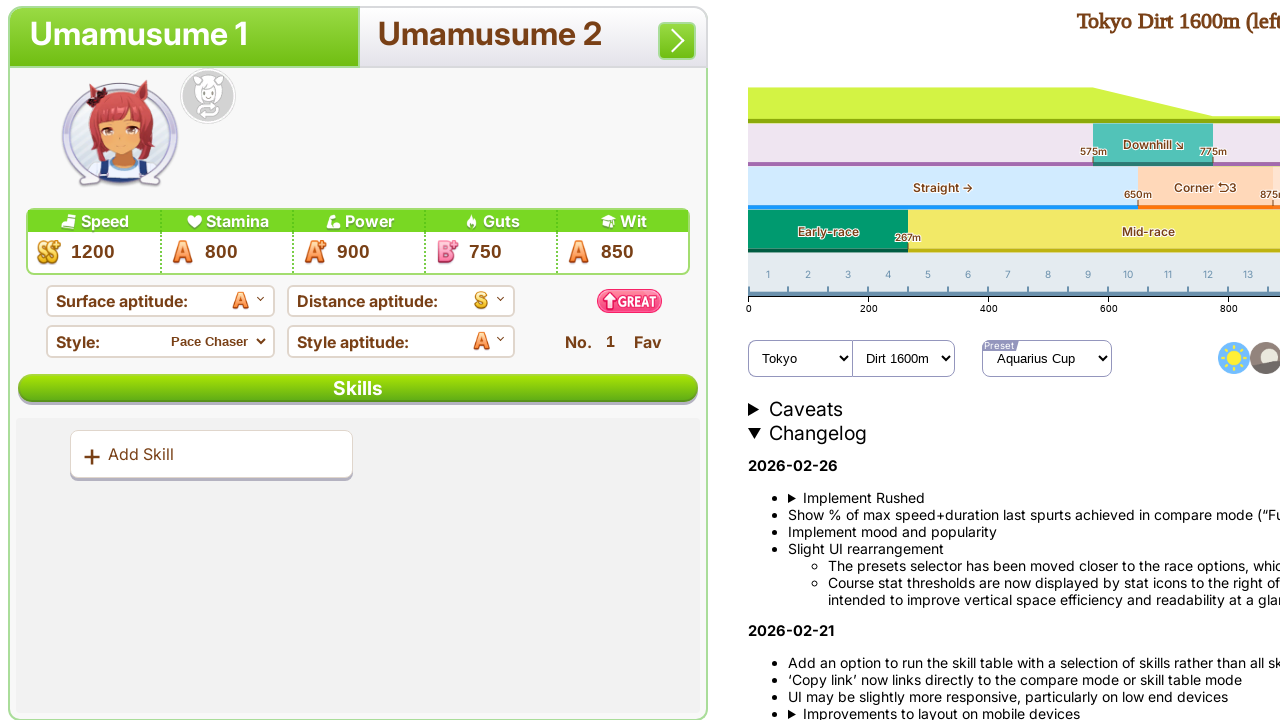

Waited for skill picker to close
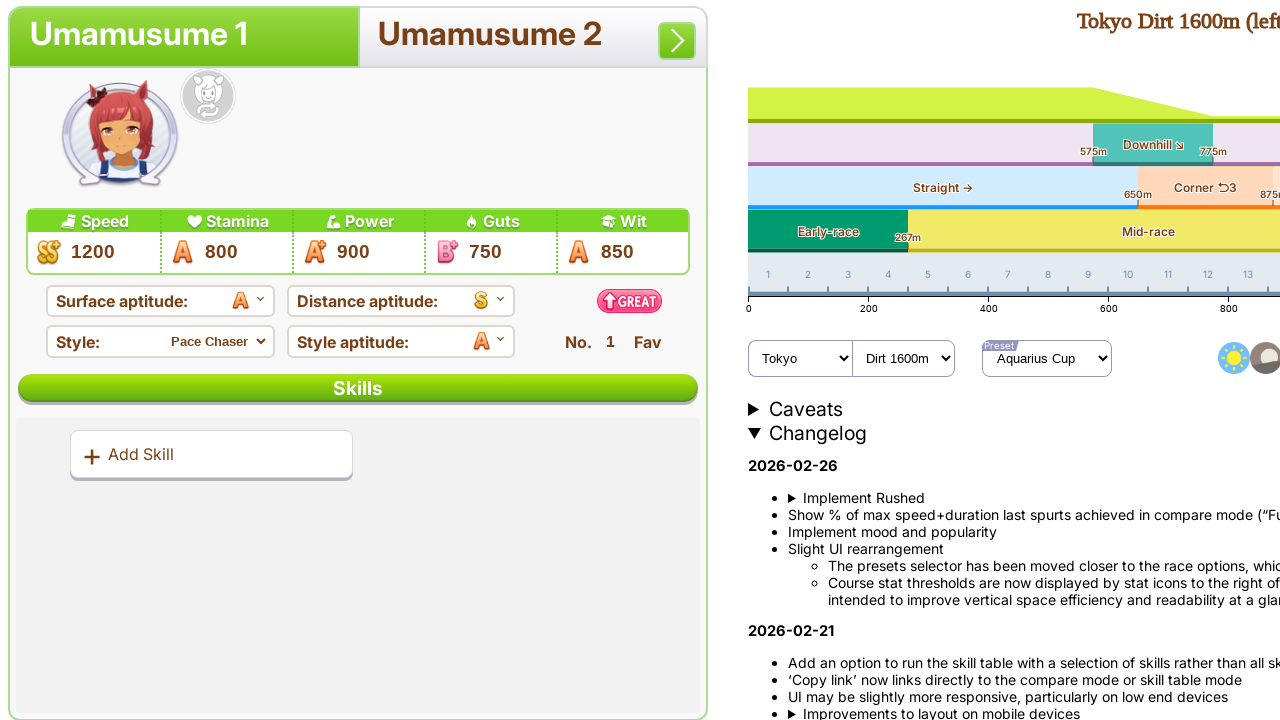

Clicked add skill button to add 'Position Sense' at (212, 454) on .selected .addSkillButton
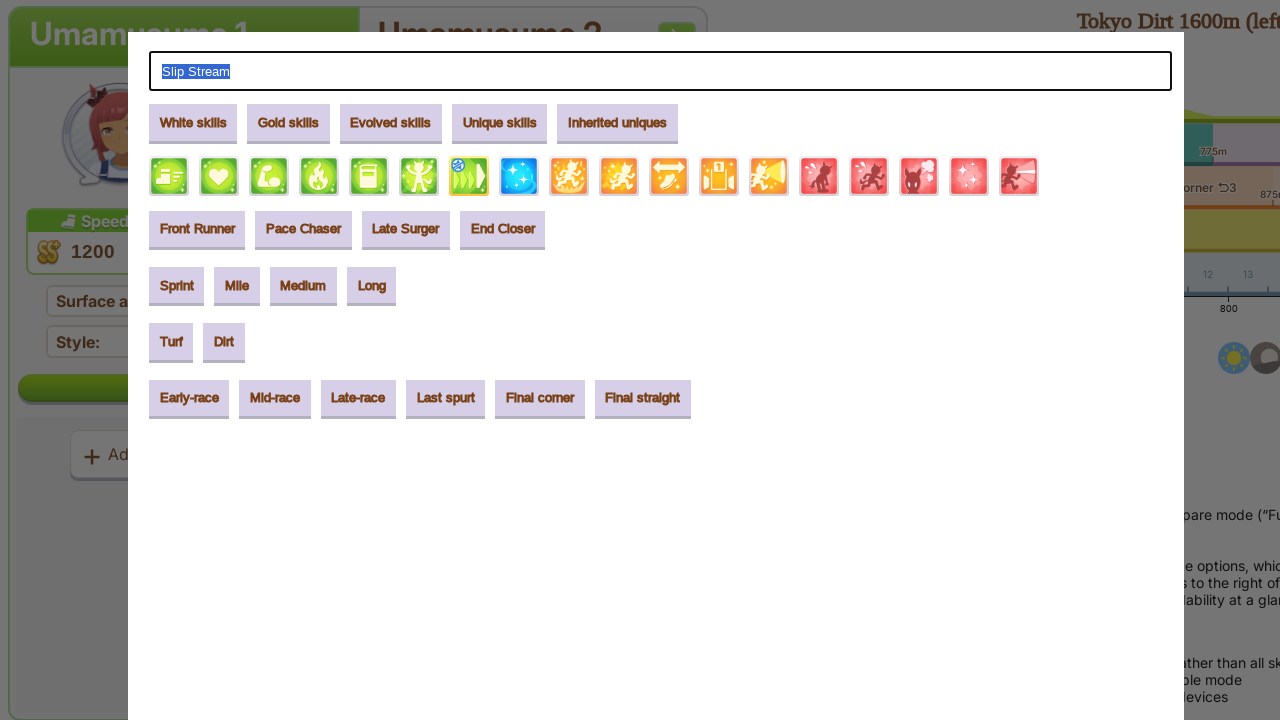

Waited for skill picker overlay to appear
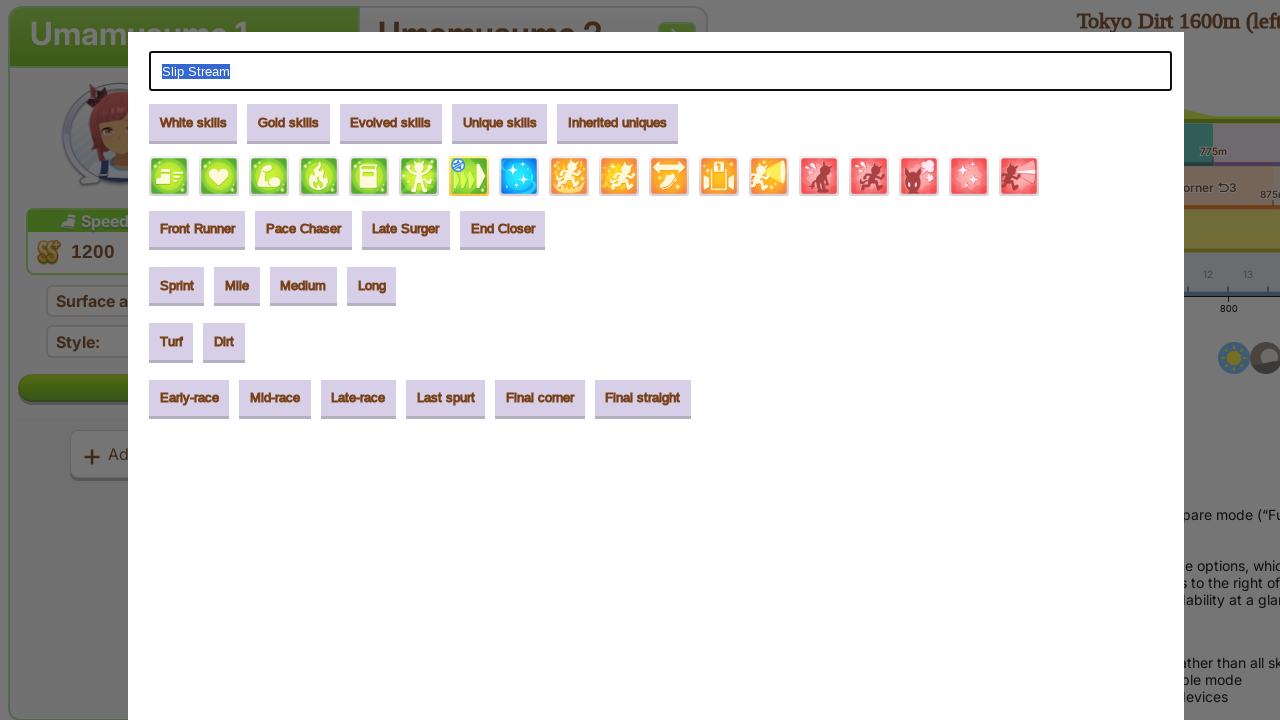

Searched for skill 'Position Sense' in skill picker on .selected .horseSkillPickerWrapper input.filterSearch
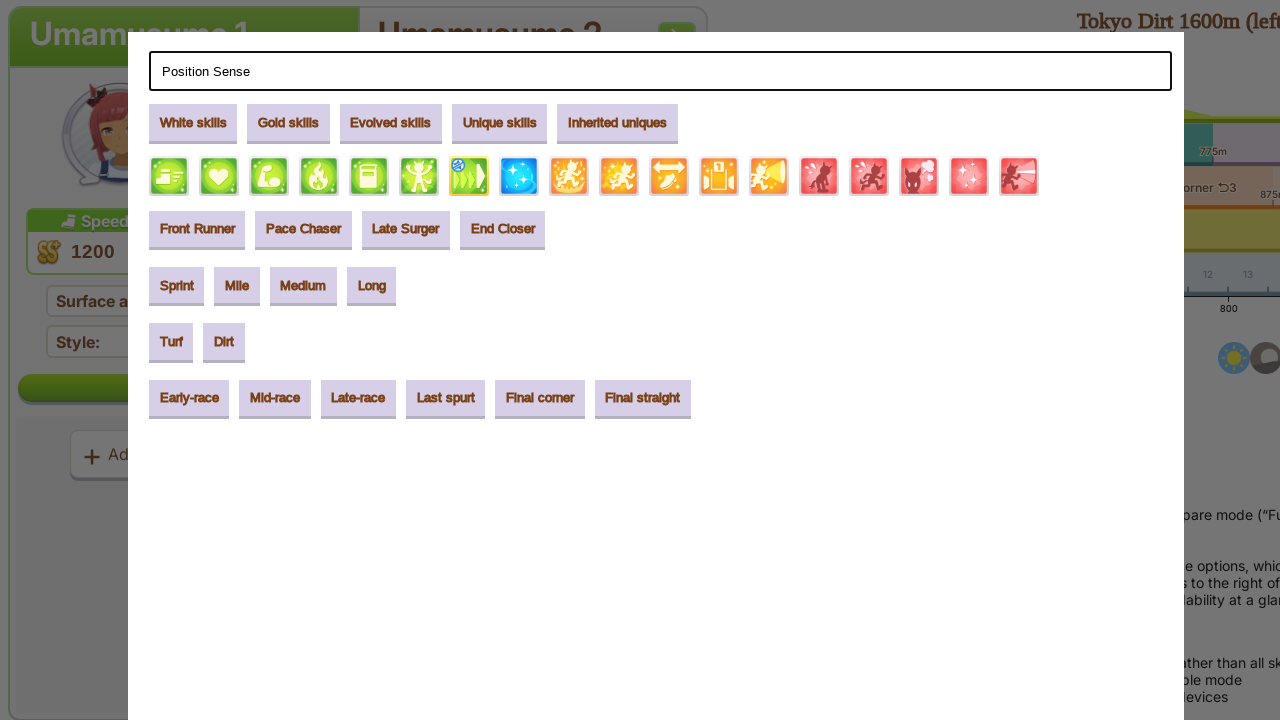

Waited for skill search results to load
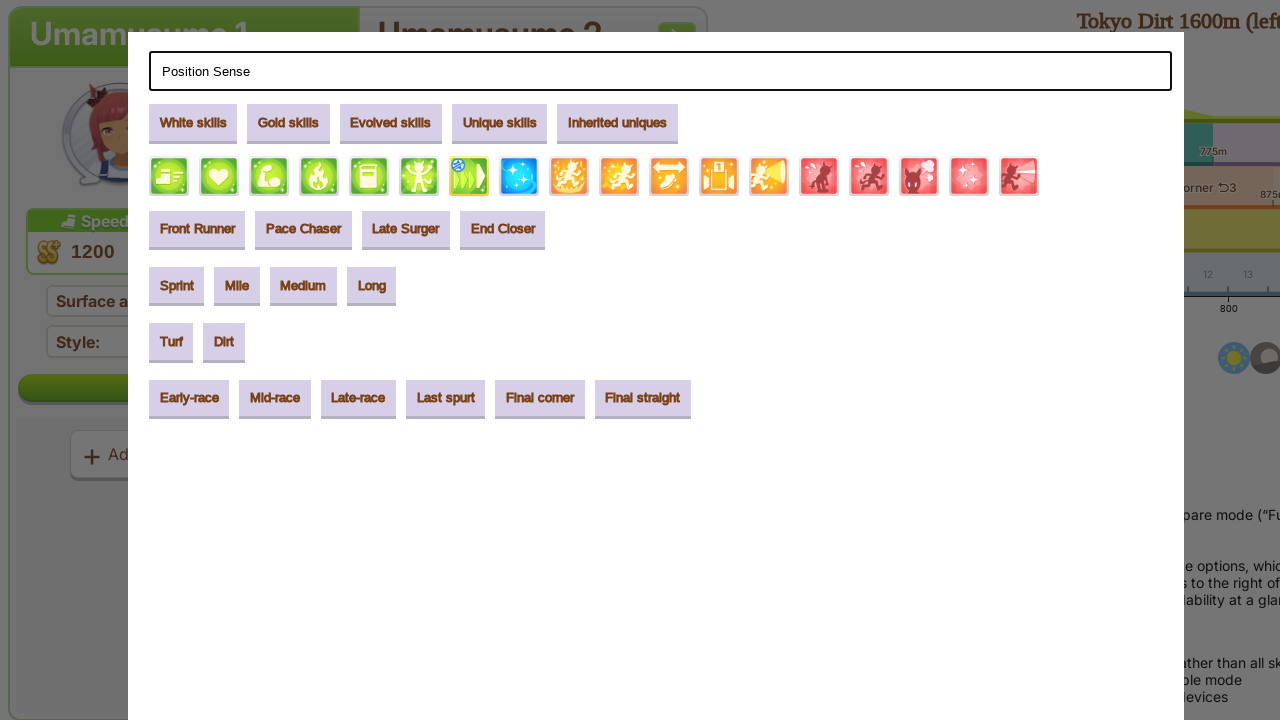

Failed to find or click skill 'Position Sense' on //div[contains(@class,'selected')]//div[contains(@class,'horseSkillPickerWrapper
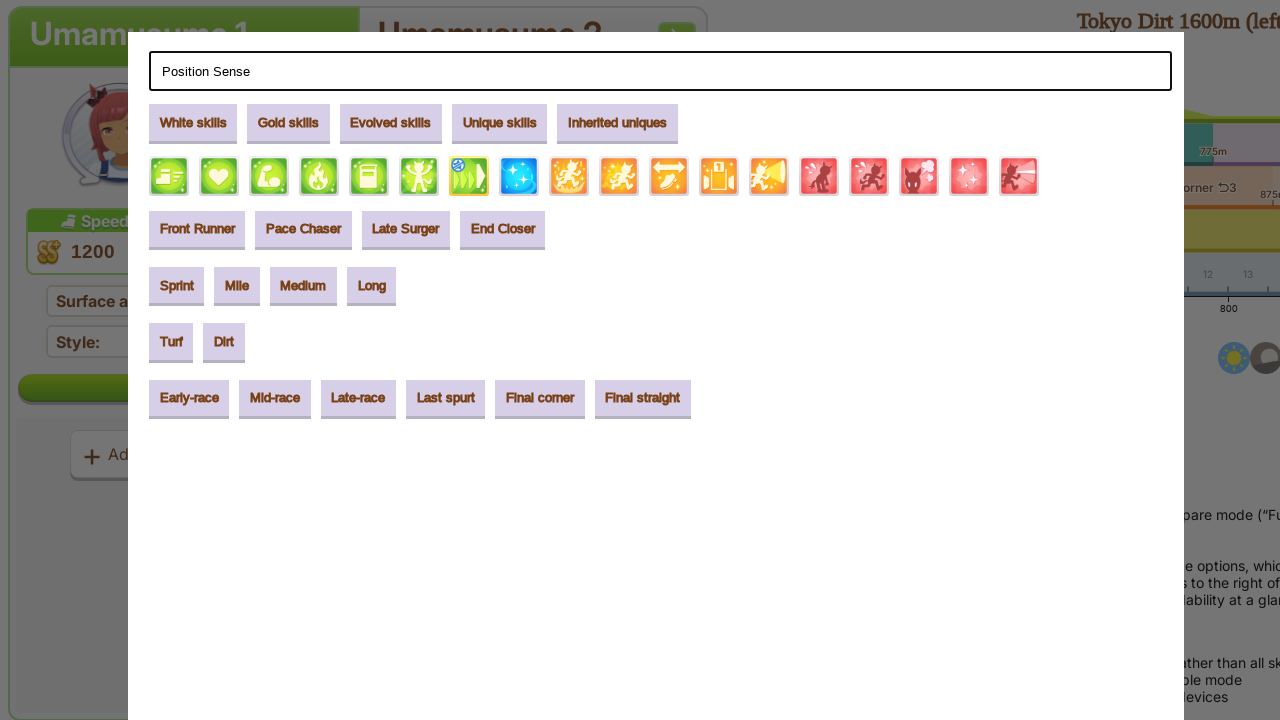

Closed skill picker overlay
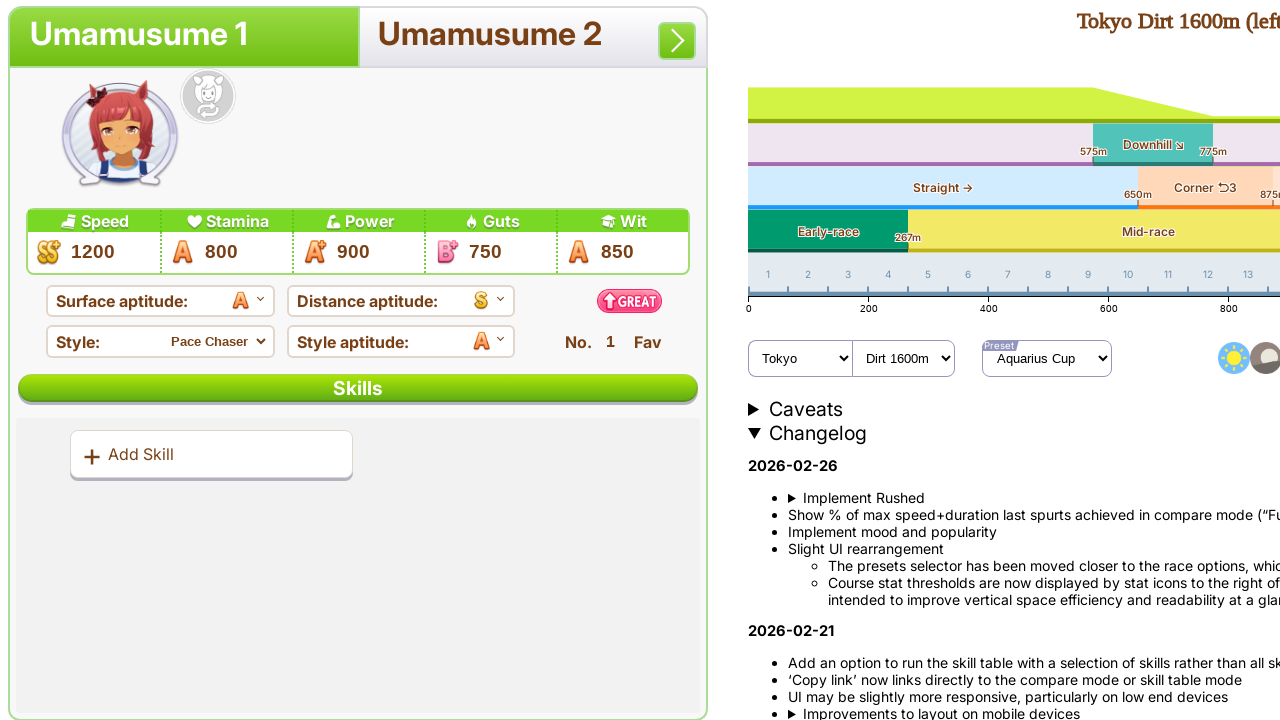

Waited for skill picker to close
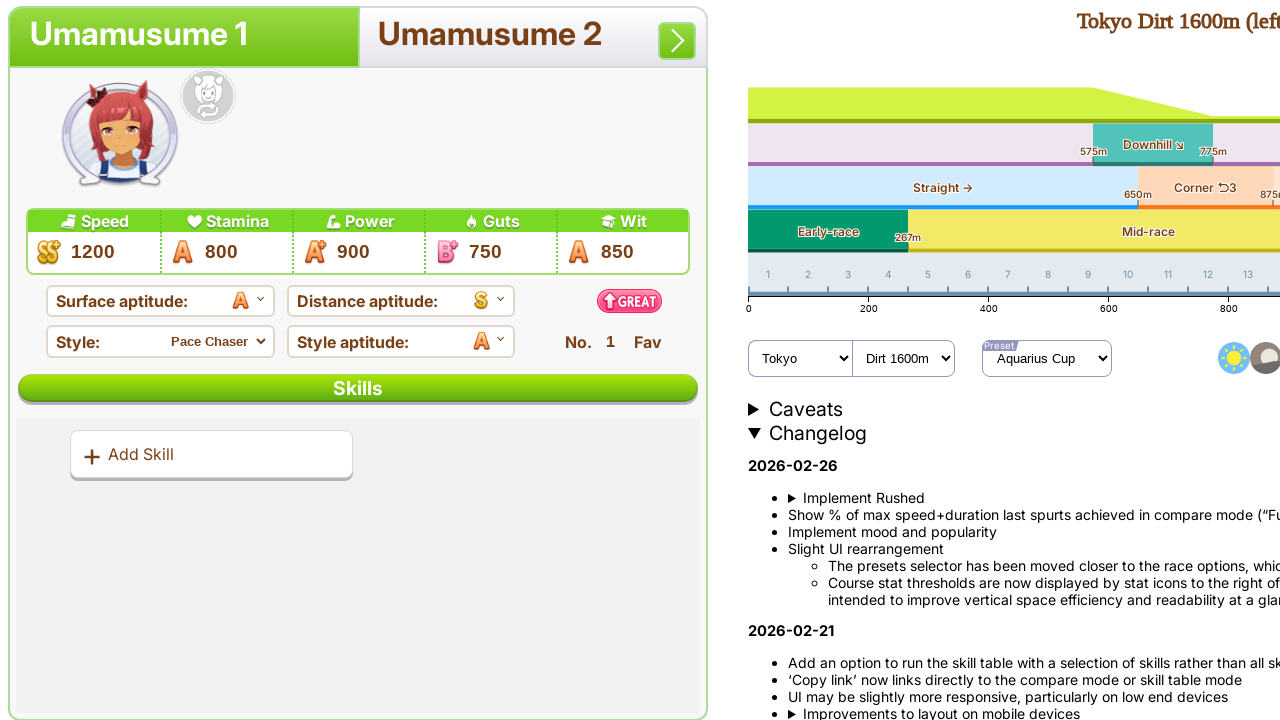

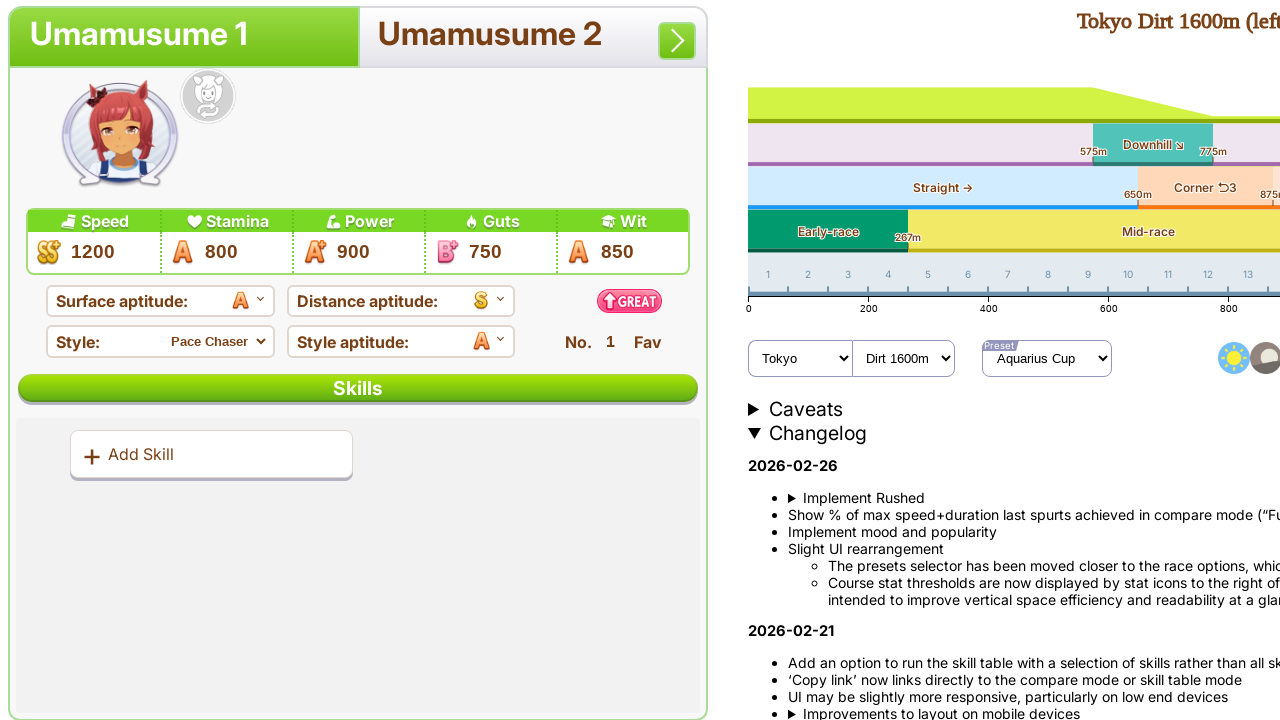